Automates playing the 2048 game by repeatedly pressing arrow keys in a pattern (up, right, down, left)

Starting URL: https://gabrielecirulli.github.io/2048/

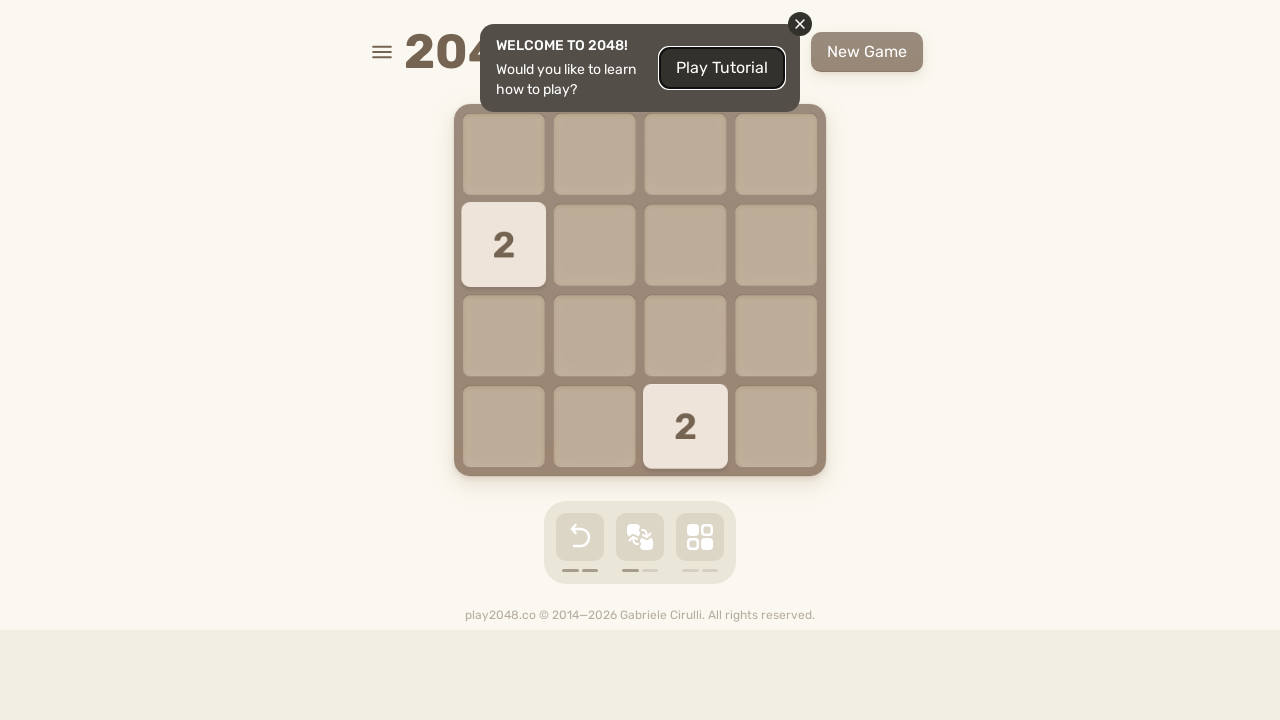

Pressed ArrowUp key in 2048 game
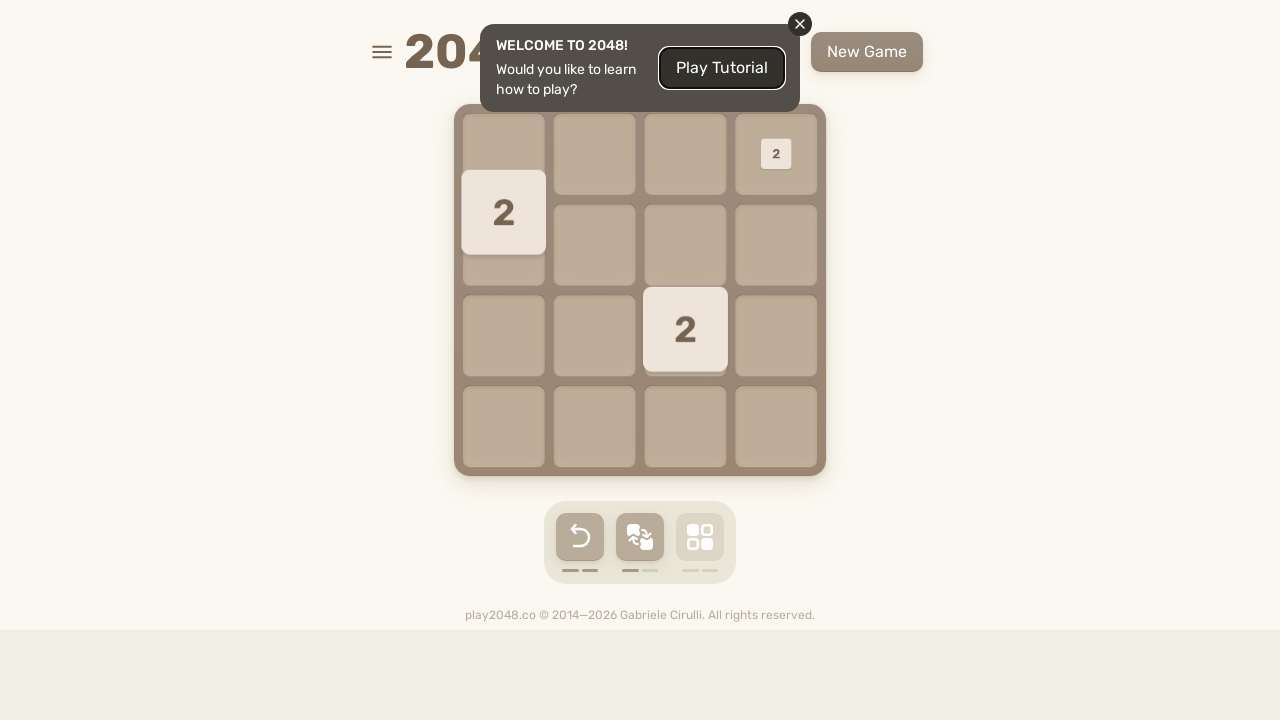

Pressed ArrowRight key in 2048 game
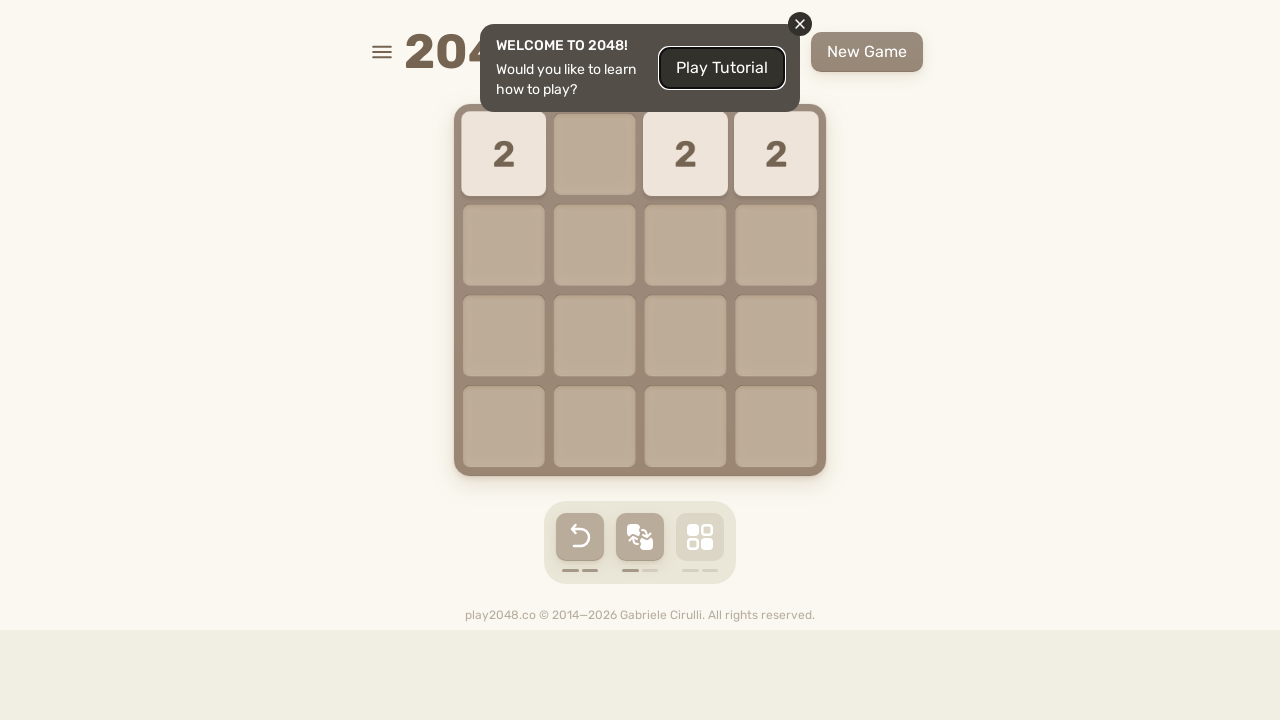

Pressed ArrowDown key in 2048 game
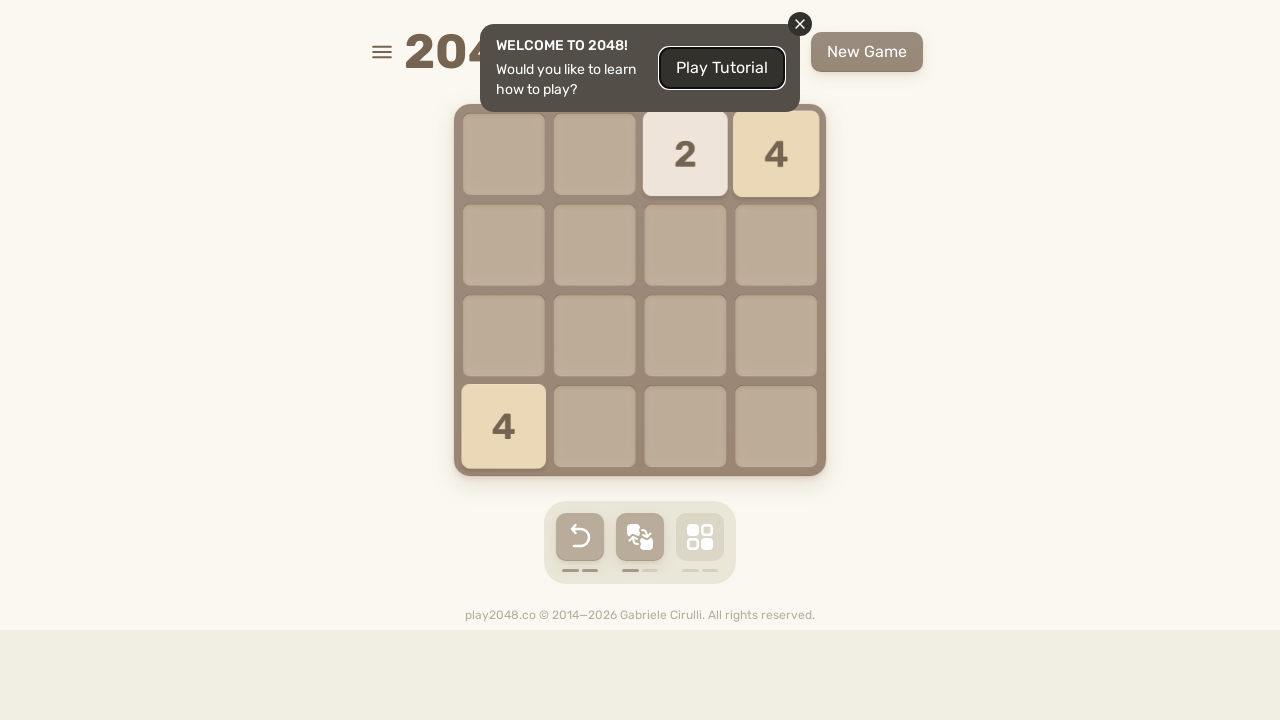

Pressed ArrowLeft key in 2048 game
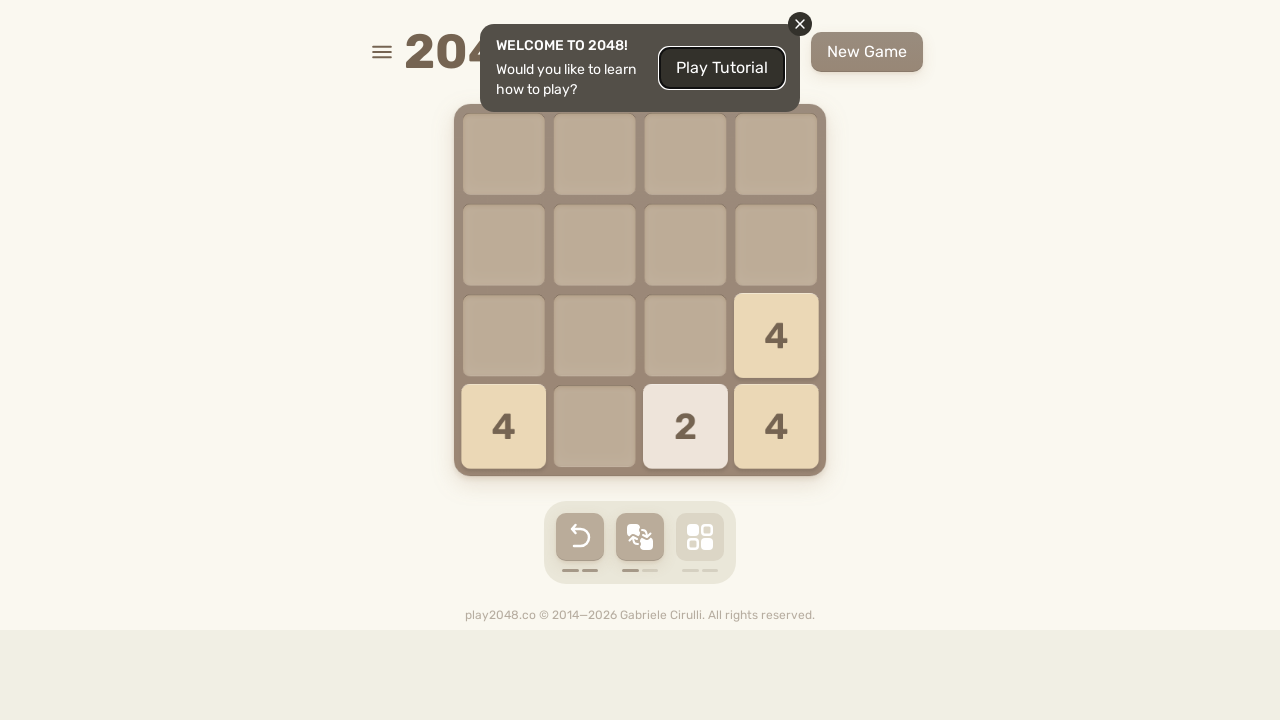

Pressed ArrowUp key in 2048 game
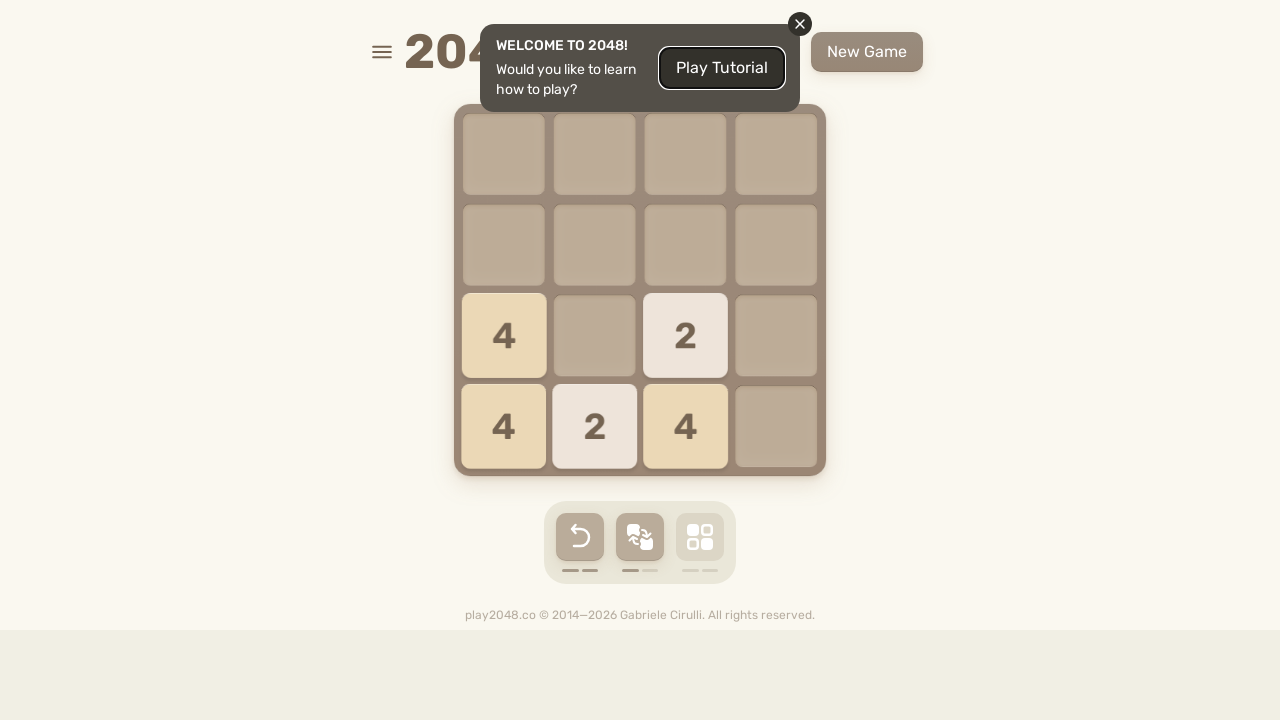

Pressed ArrowRight key in 2048 game
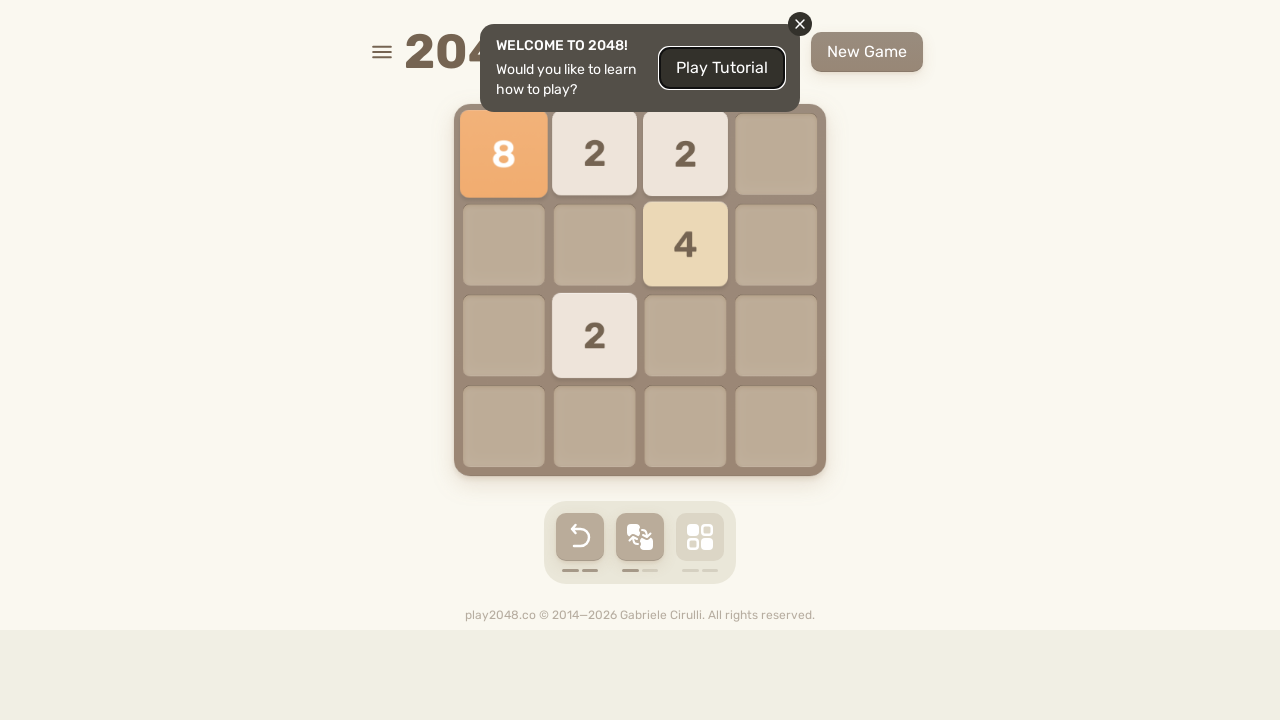

Pressed ArrowDown key in 2048 game
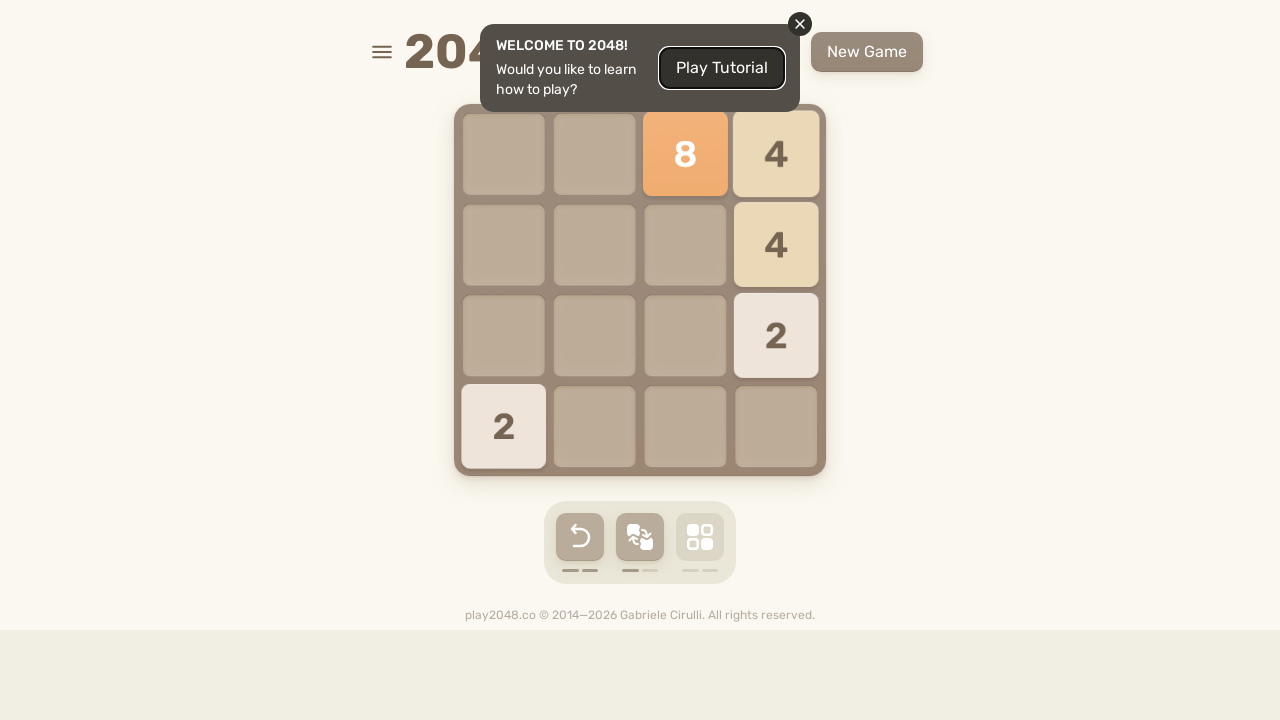

Pressed ArrowLeft key in 2048 game
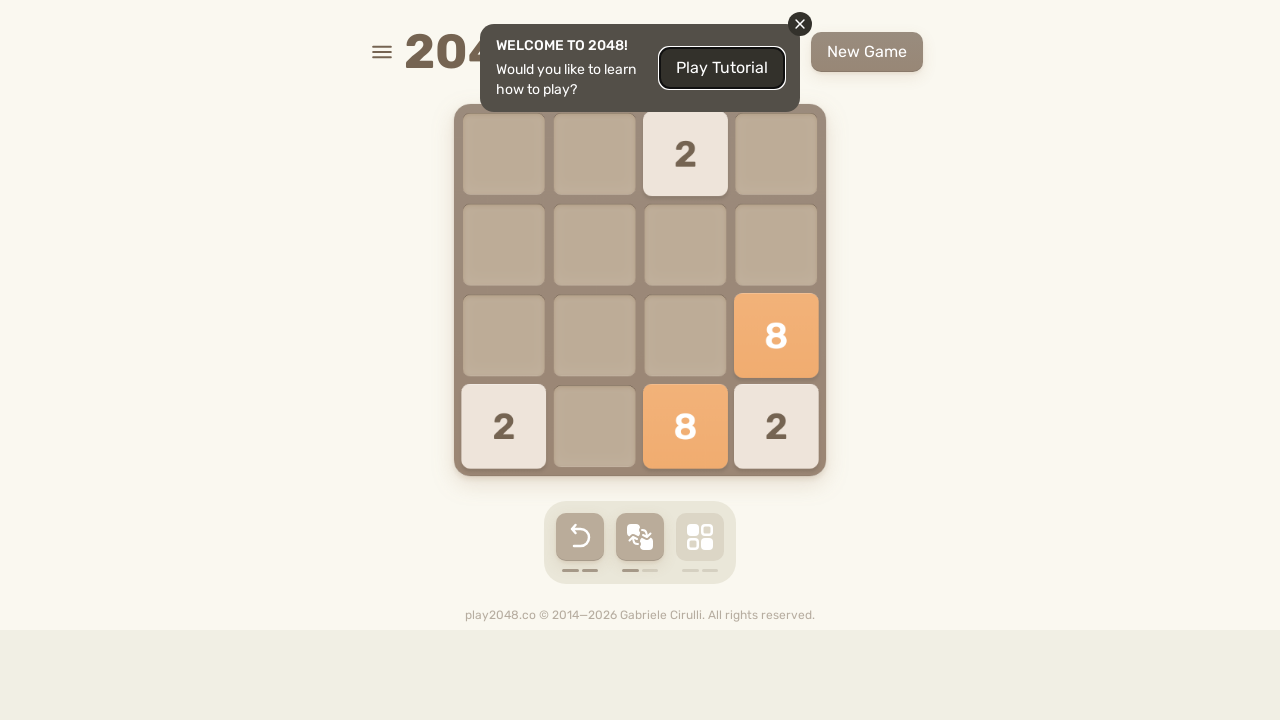

Pressed ArrowUp key in 2048 game
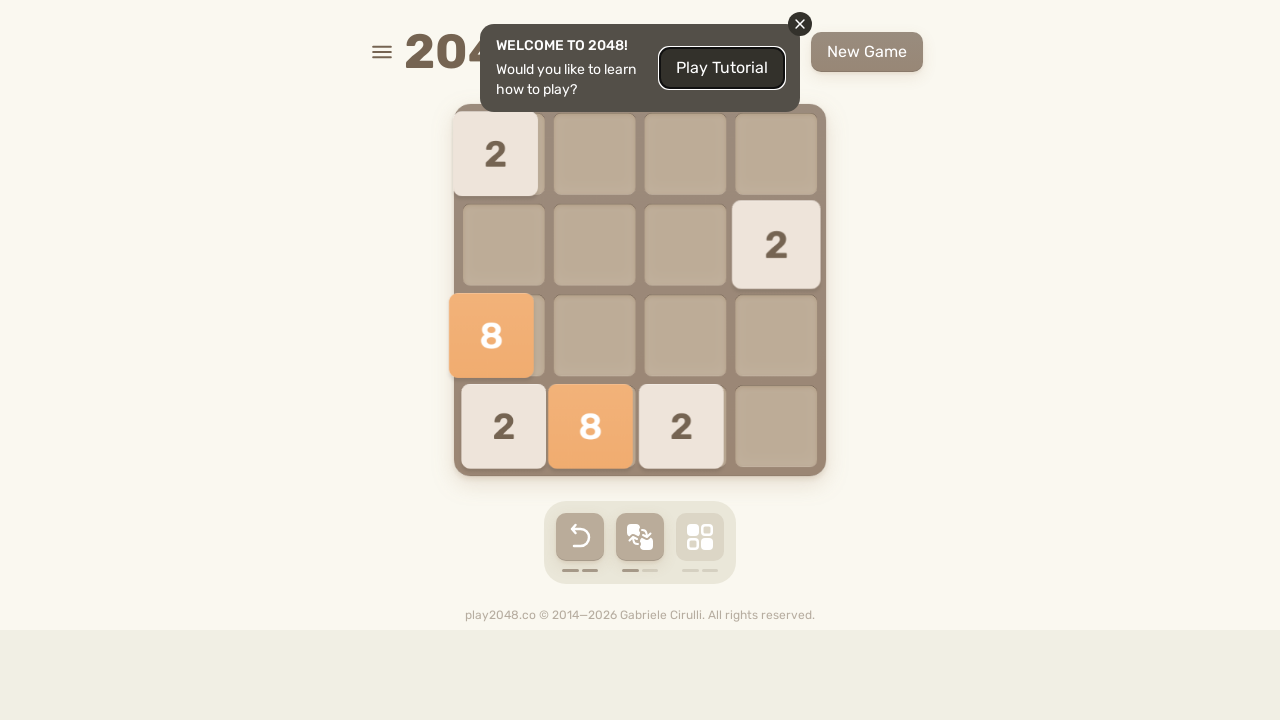

Pressed ArrowRight key in 2048 game
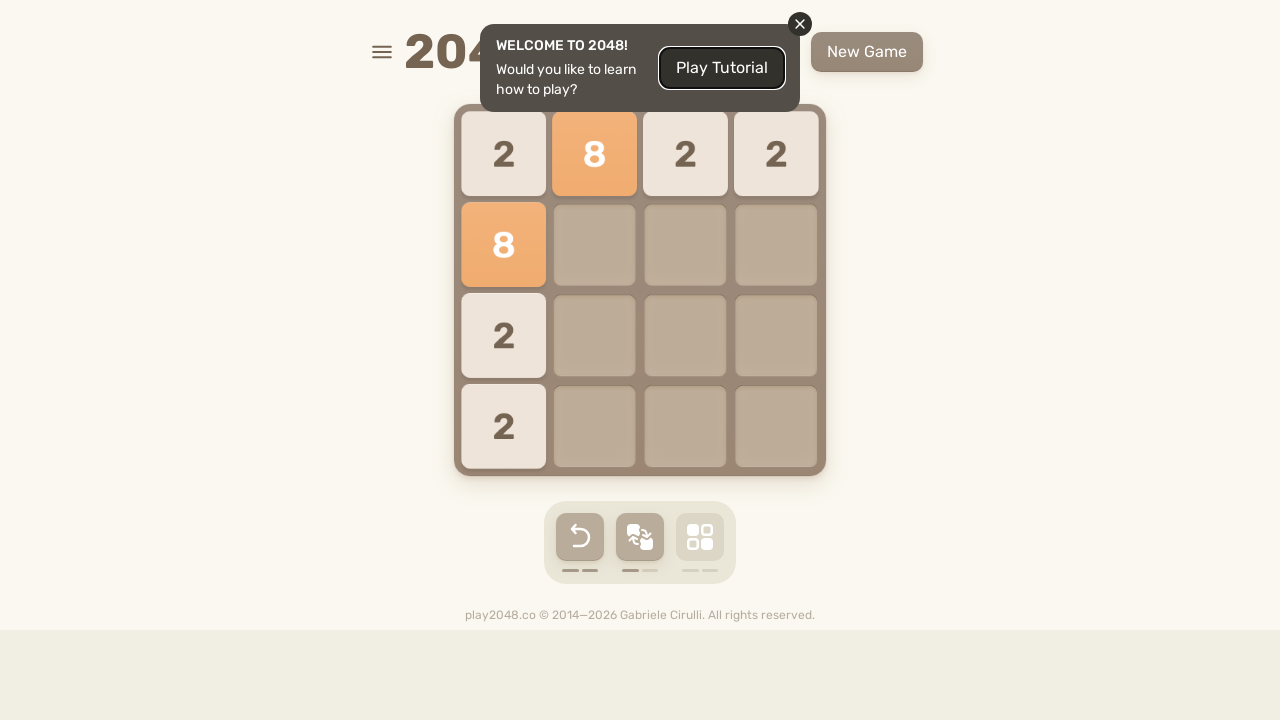

Pressed ArrowDown key in 2048 game
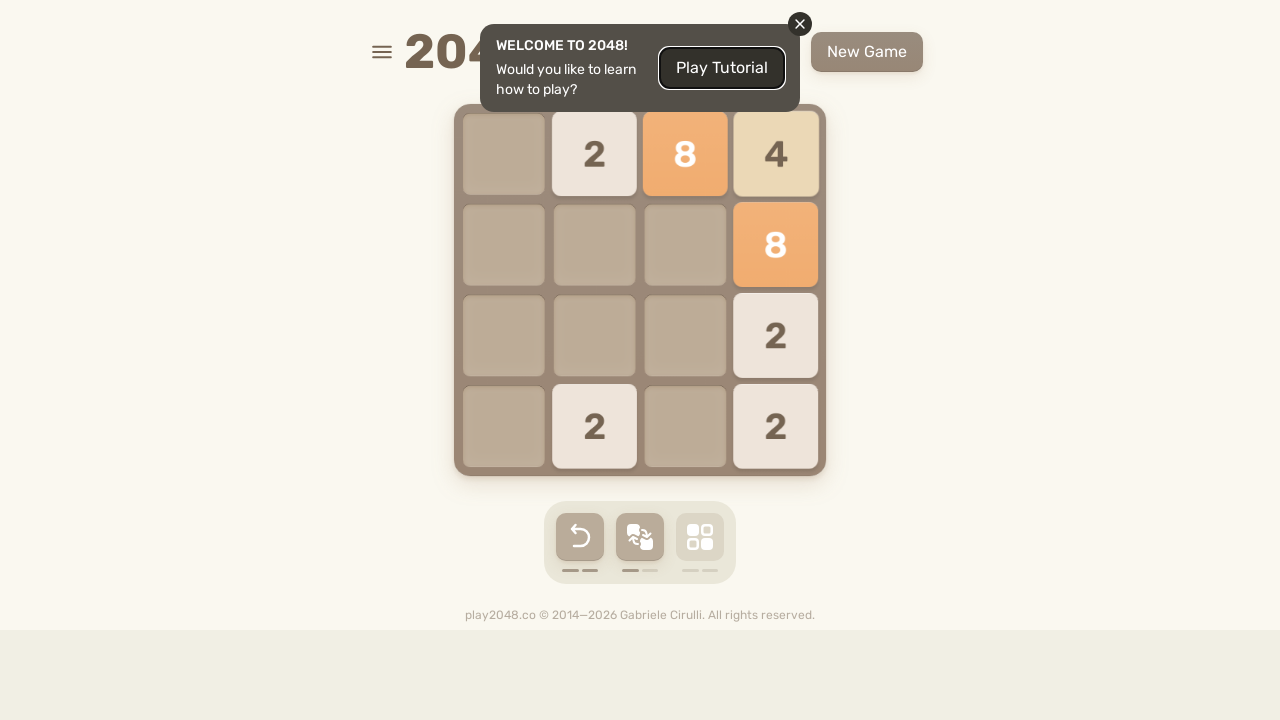

Pressed ArrowLeft key in 2048 game
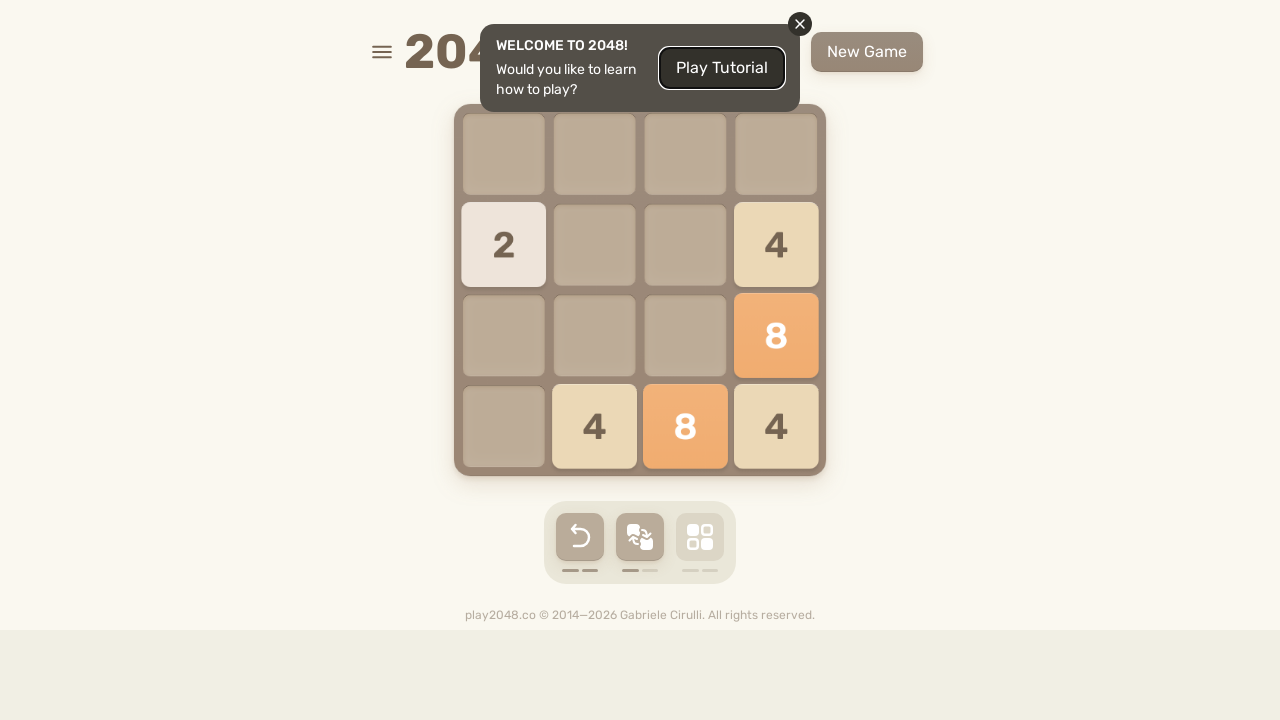

Pressed ArrowUp key in 2048 game
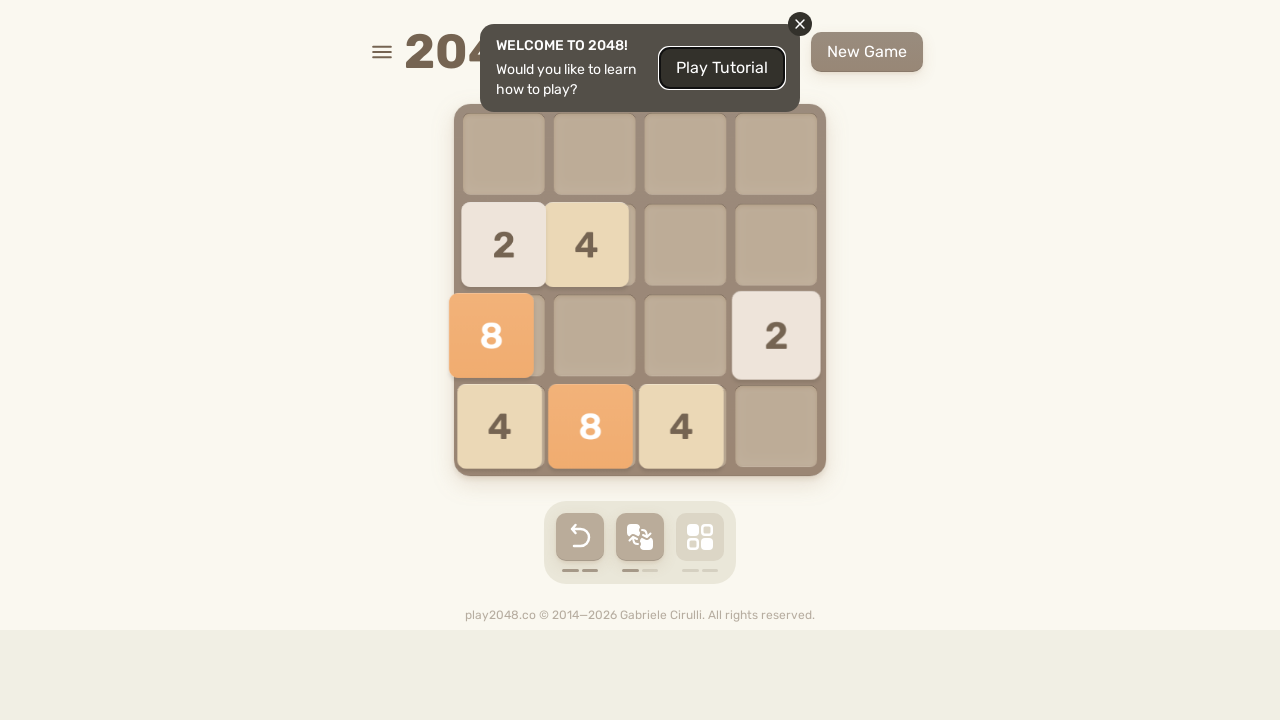

Pressed ArrowRight key in 2048 game
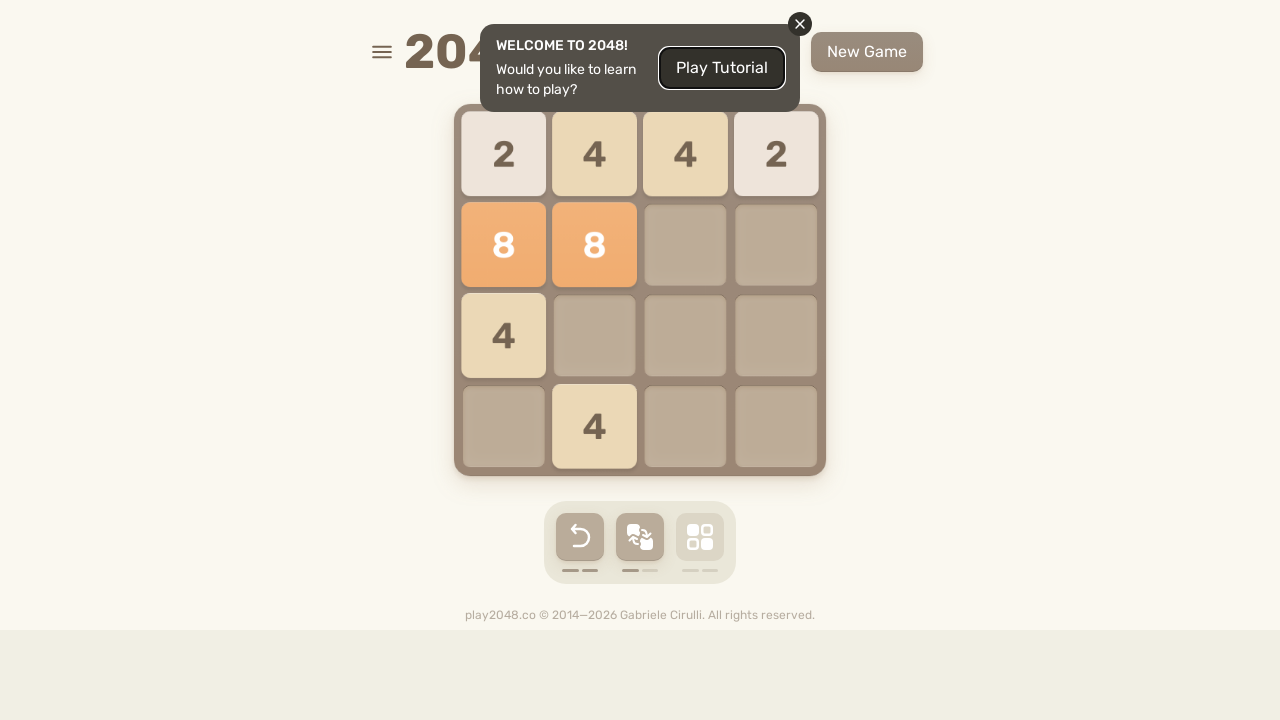

Pressed ArrowDown key in 2048 game
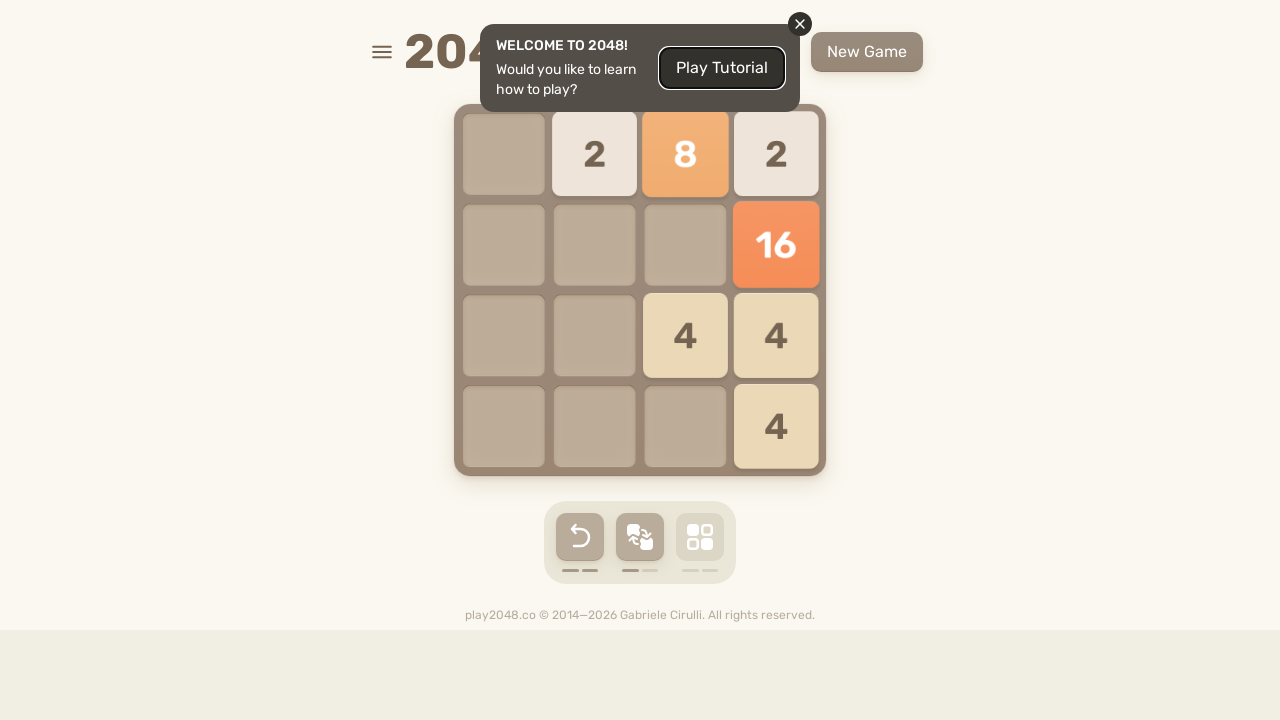

Pressed ArrowLeft key in 2048 game
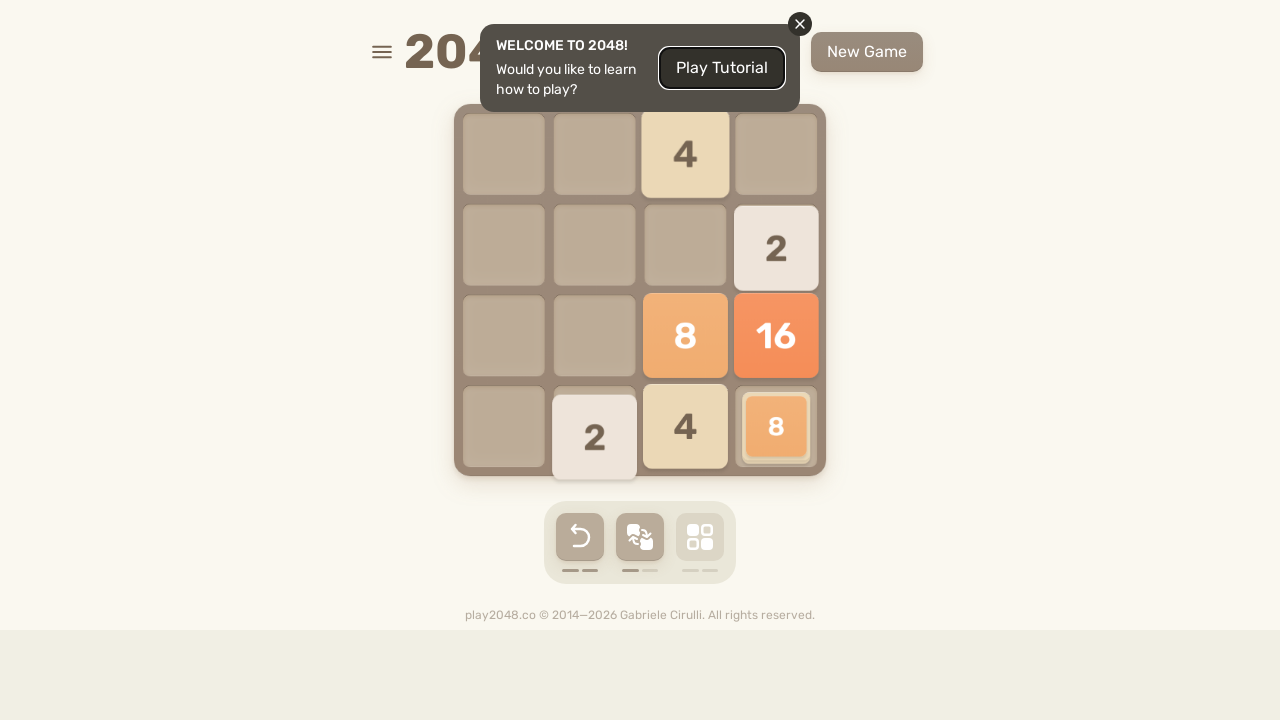

Pressed ArrowUp key in 2048 game
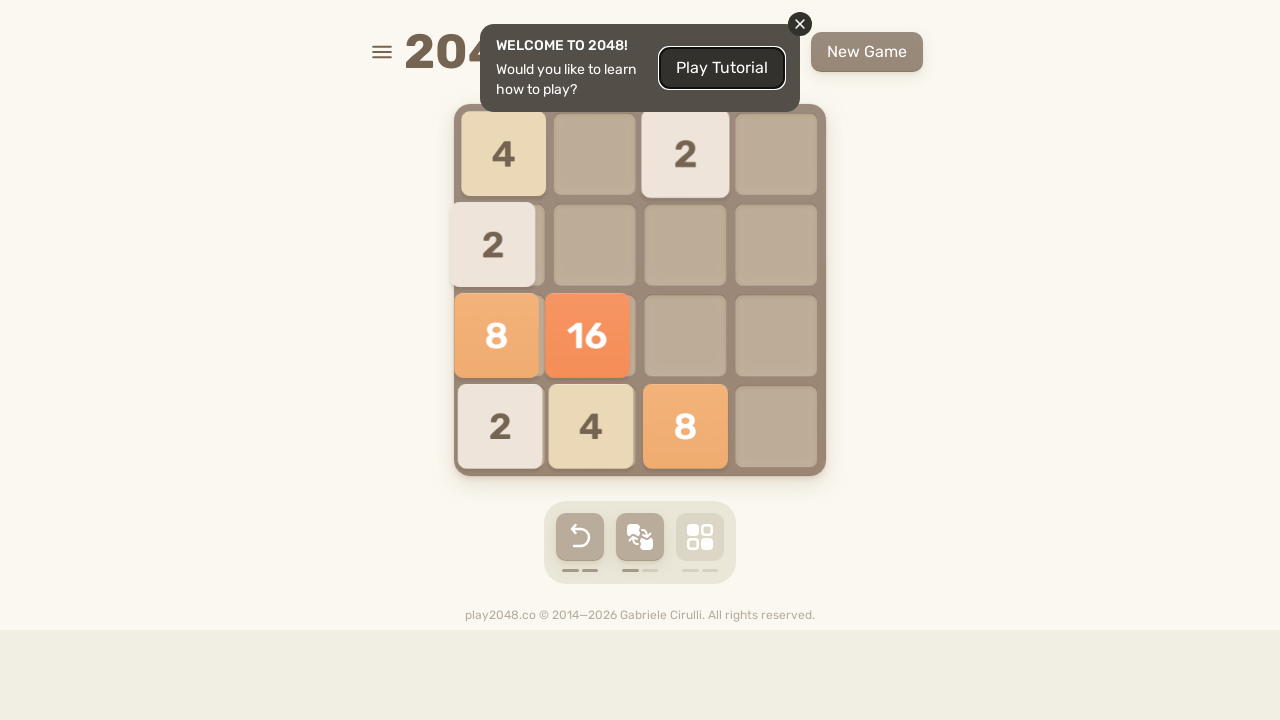

Pressed ArrowRight key in 2048 game
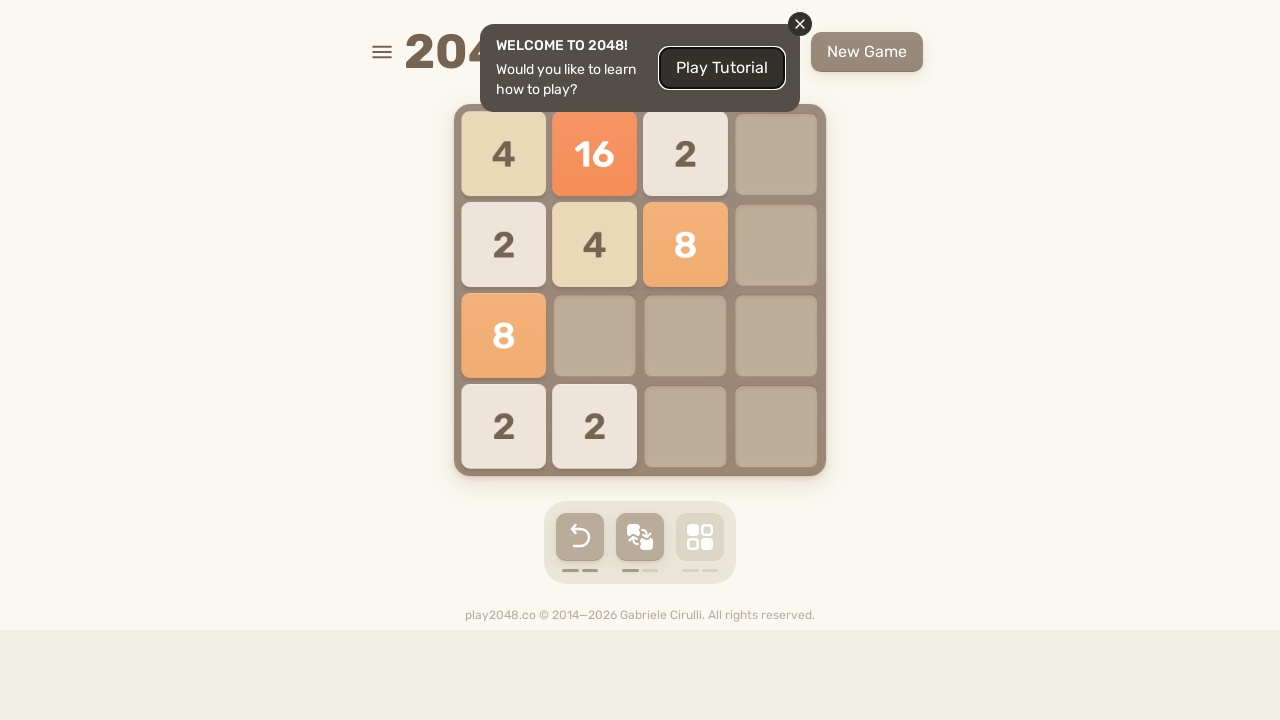

Pressed ArrowDown key in 2048 game
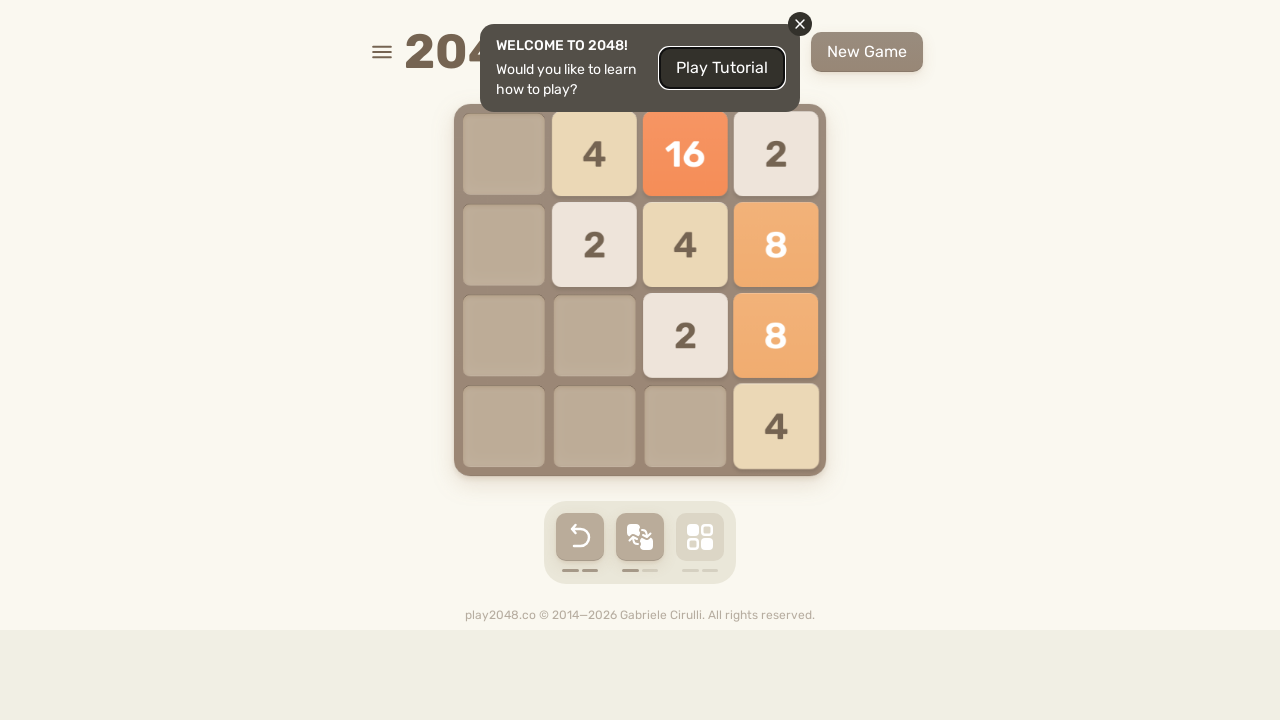

Pressed ArrowLeft key in 2048 game
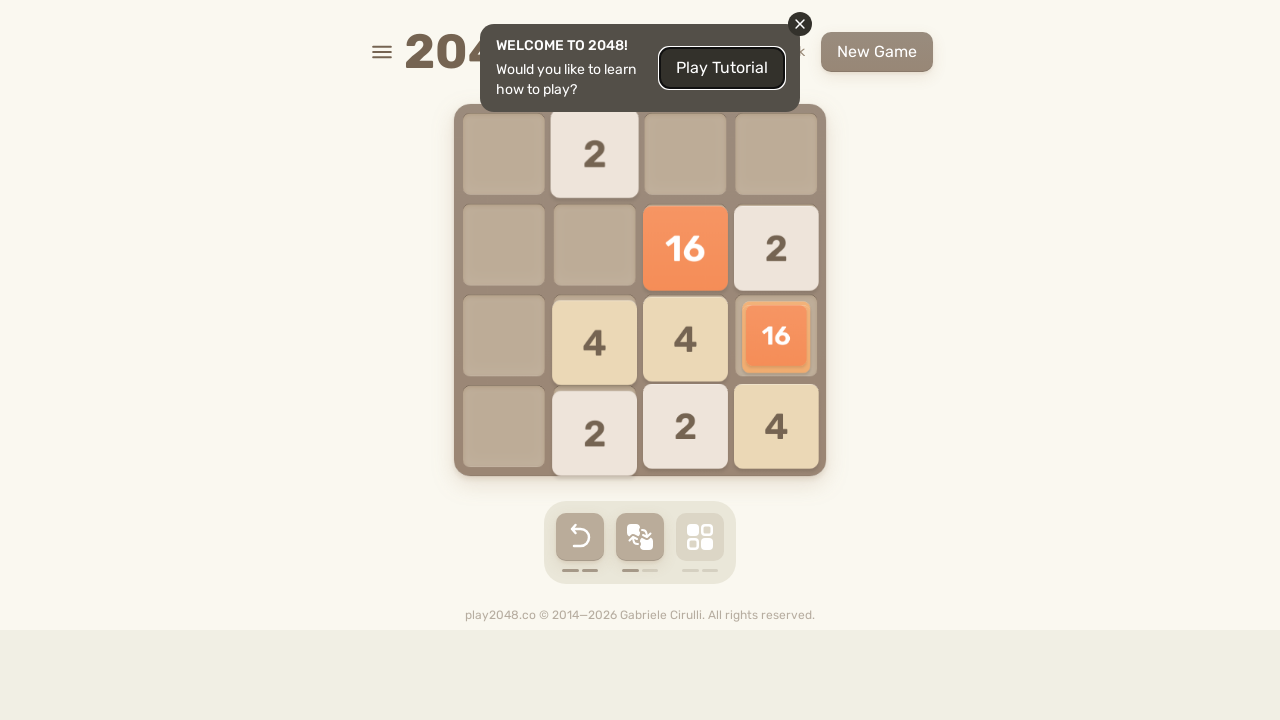

Pressed ArrowUp key in 2048 game
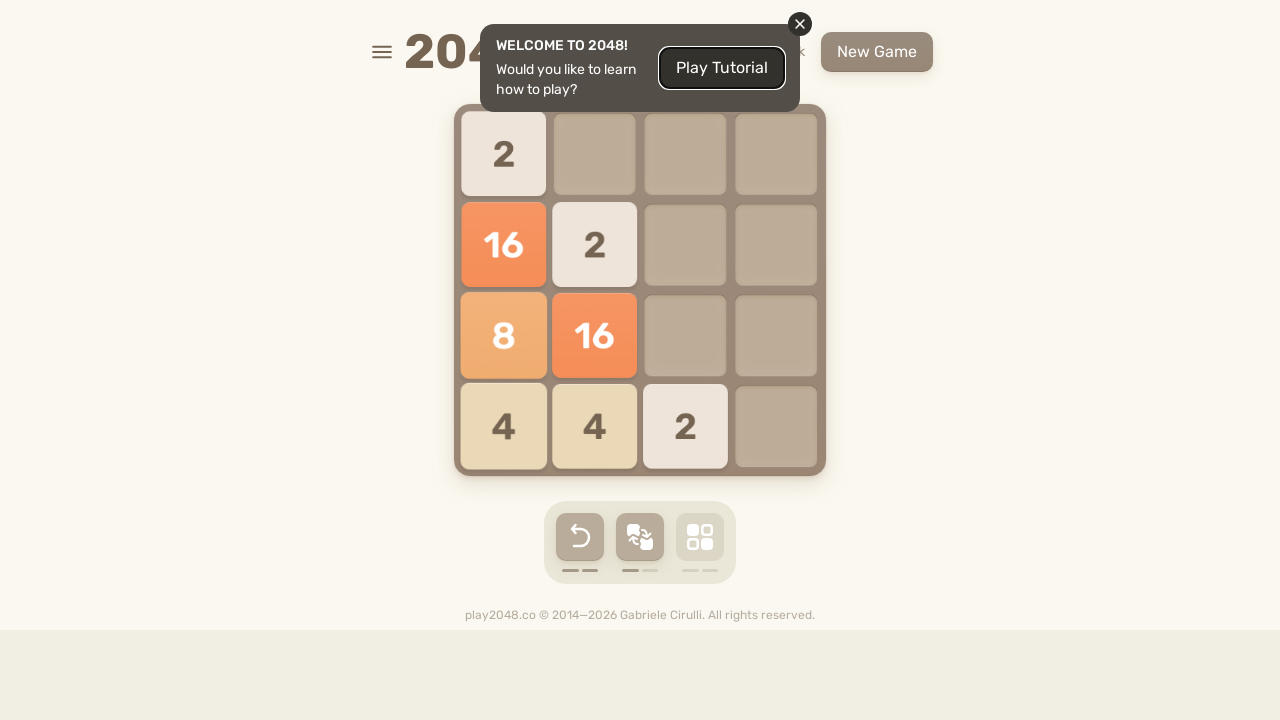

Pressed ArrowRight key in 2048 game
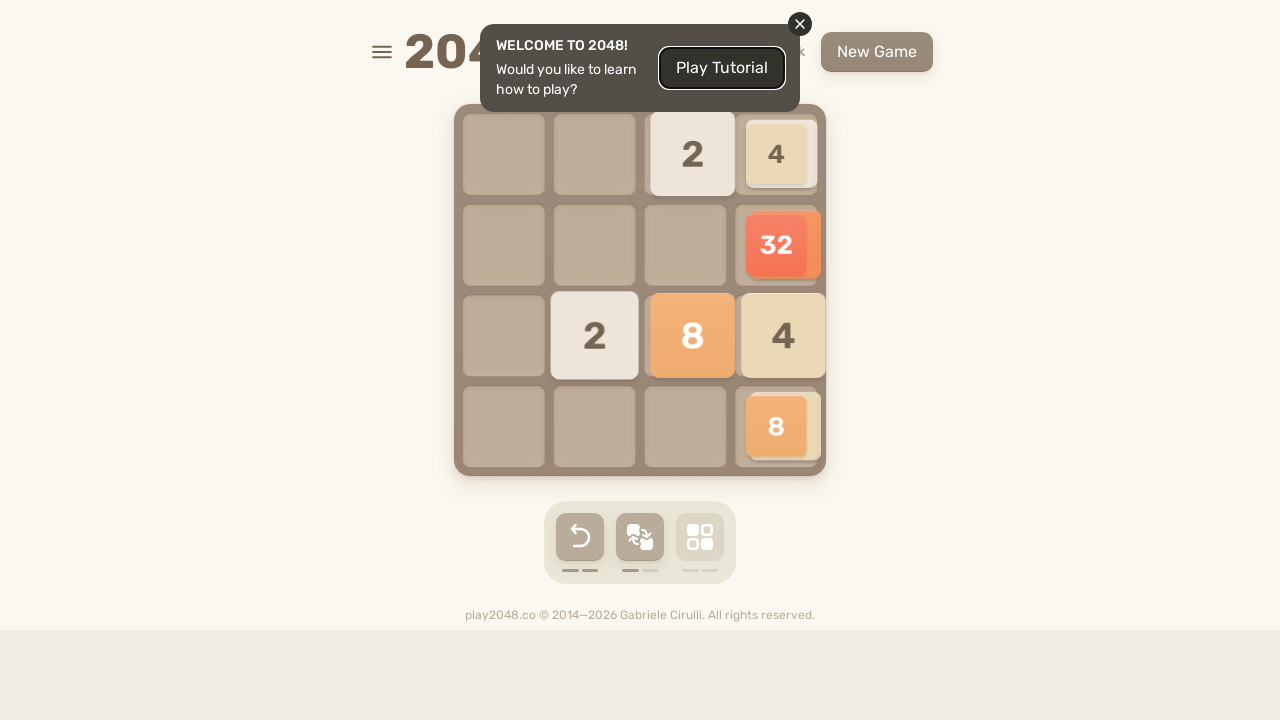

Pressed ArrowDown key in 2048 game
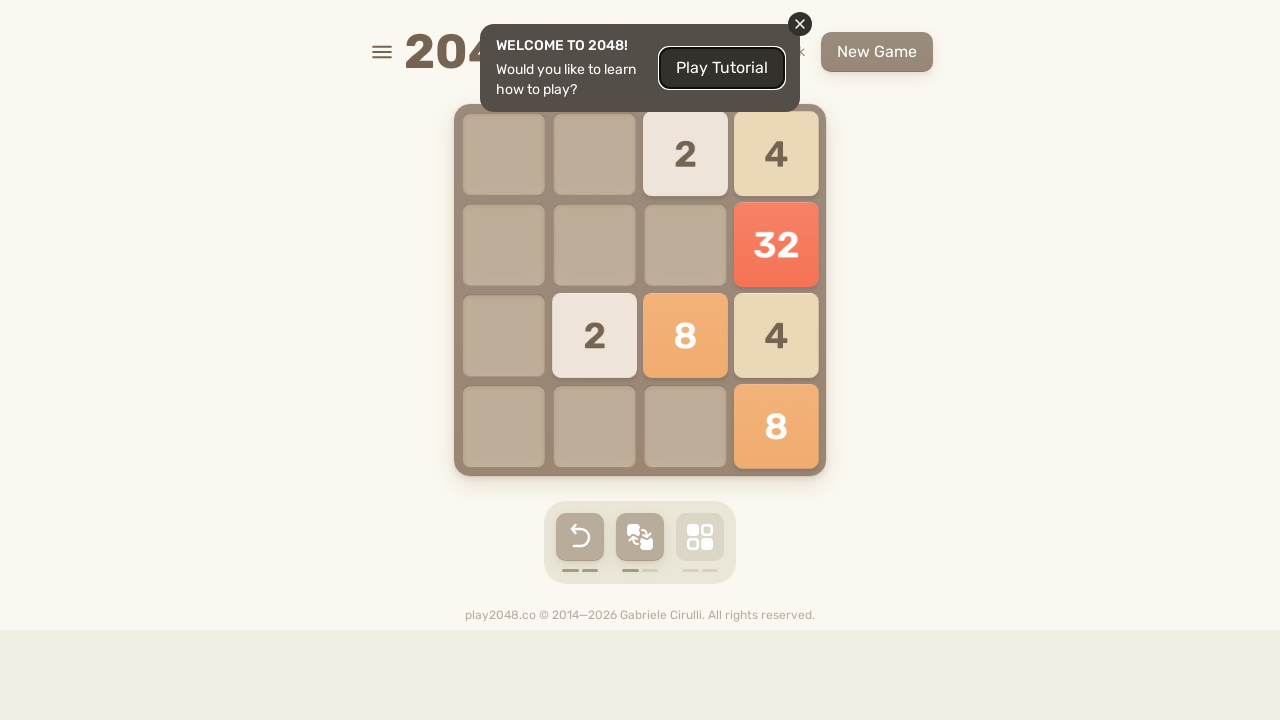

Pressed ArrowLeft key in 2048 game
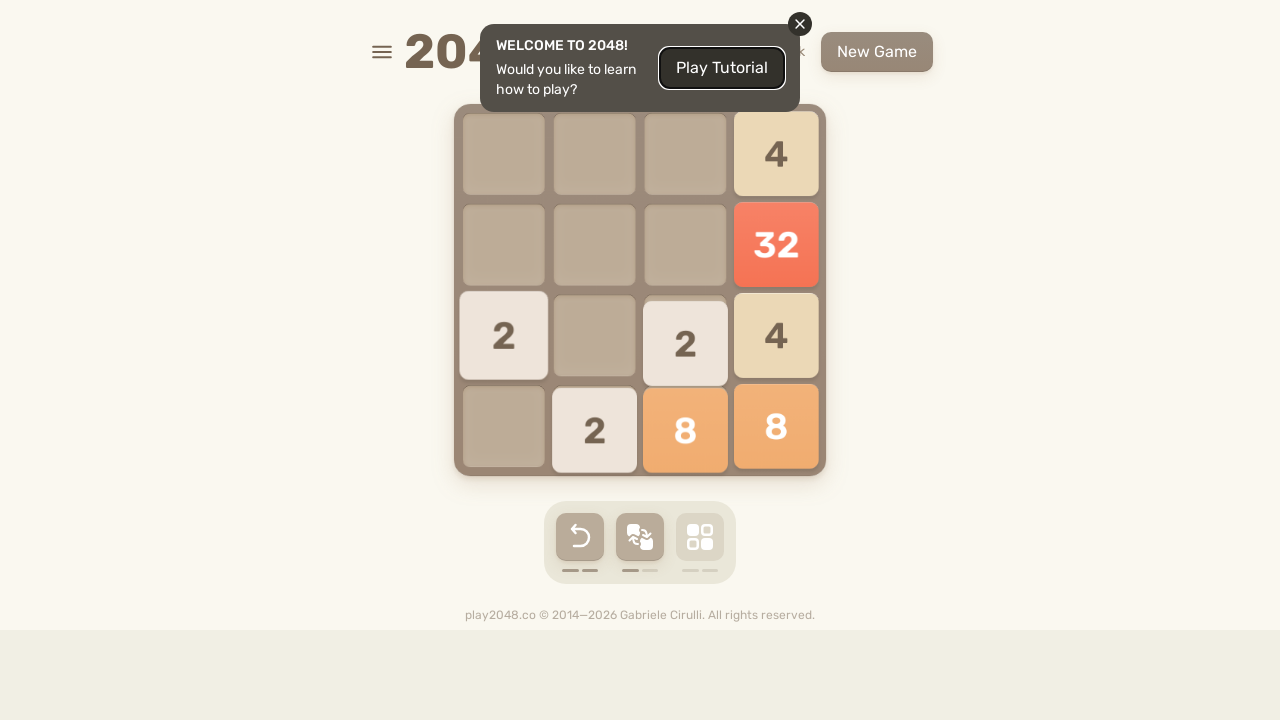

Pressed ArrowUp key in 2048 game
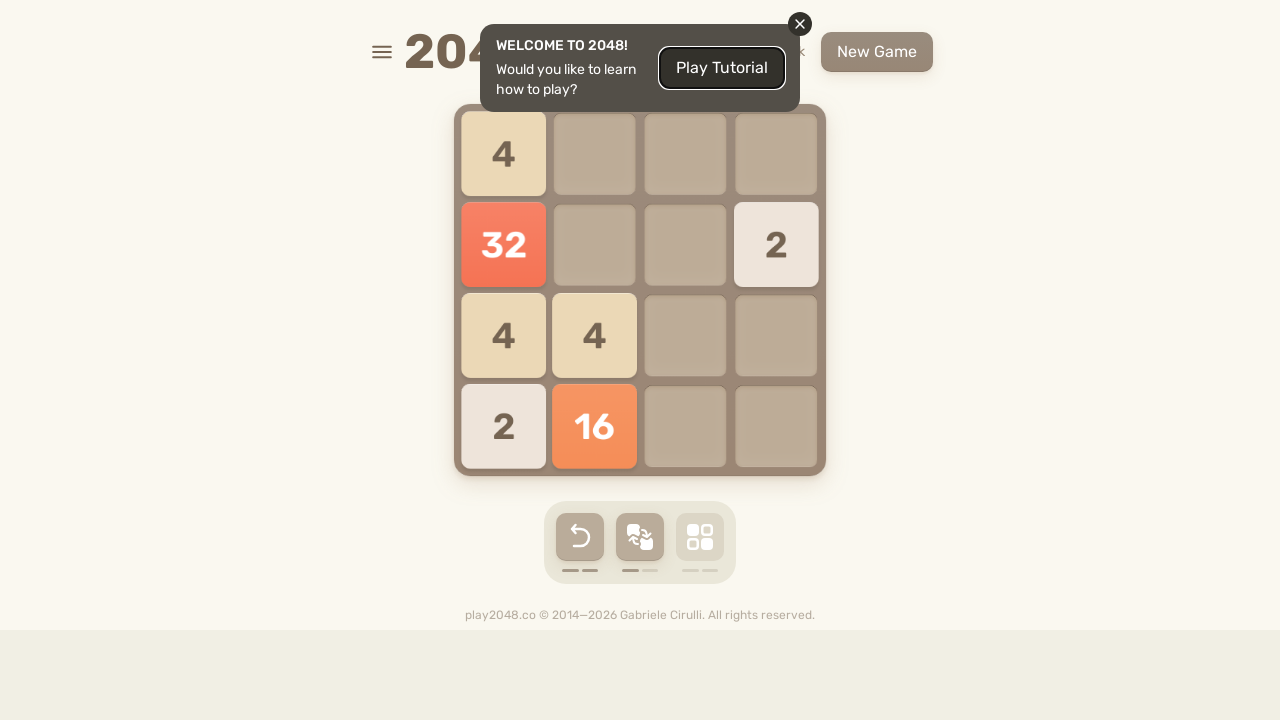

Pressed ArrowRight key in 2048 game
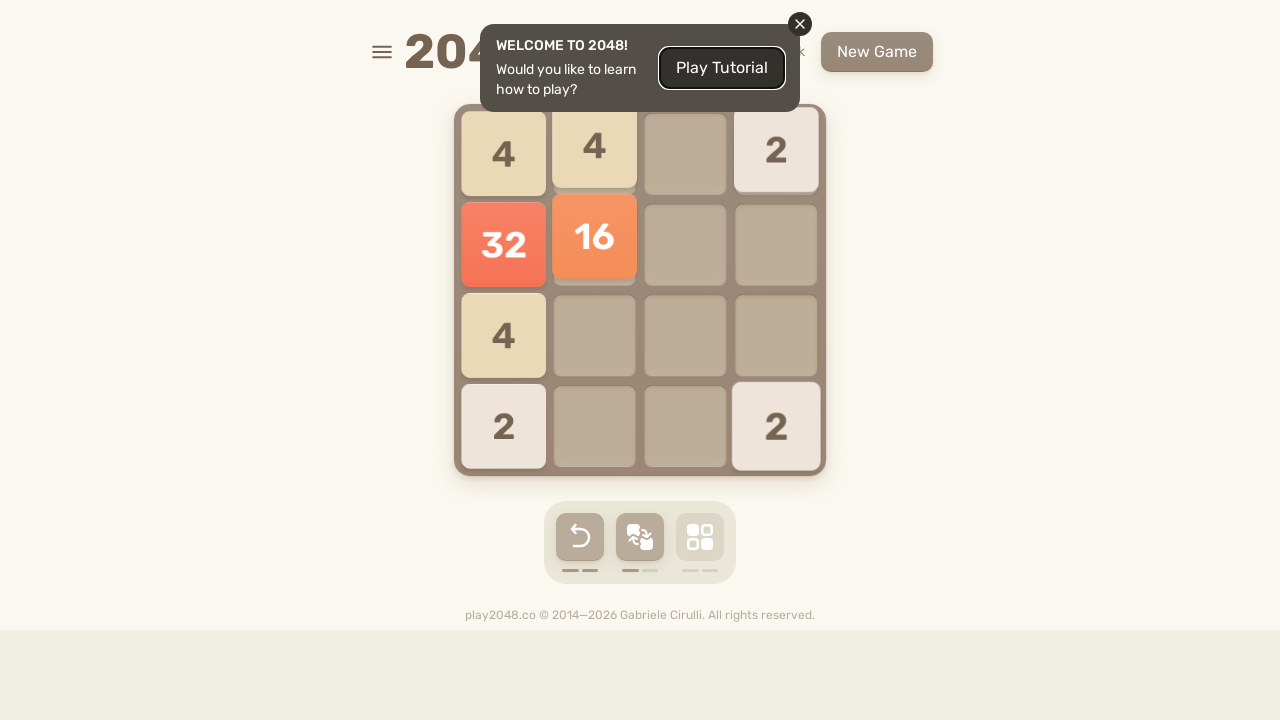

Pressed ArrowDown key in 2048 game
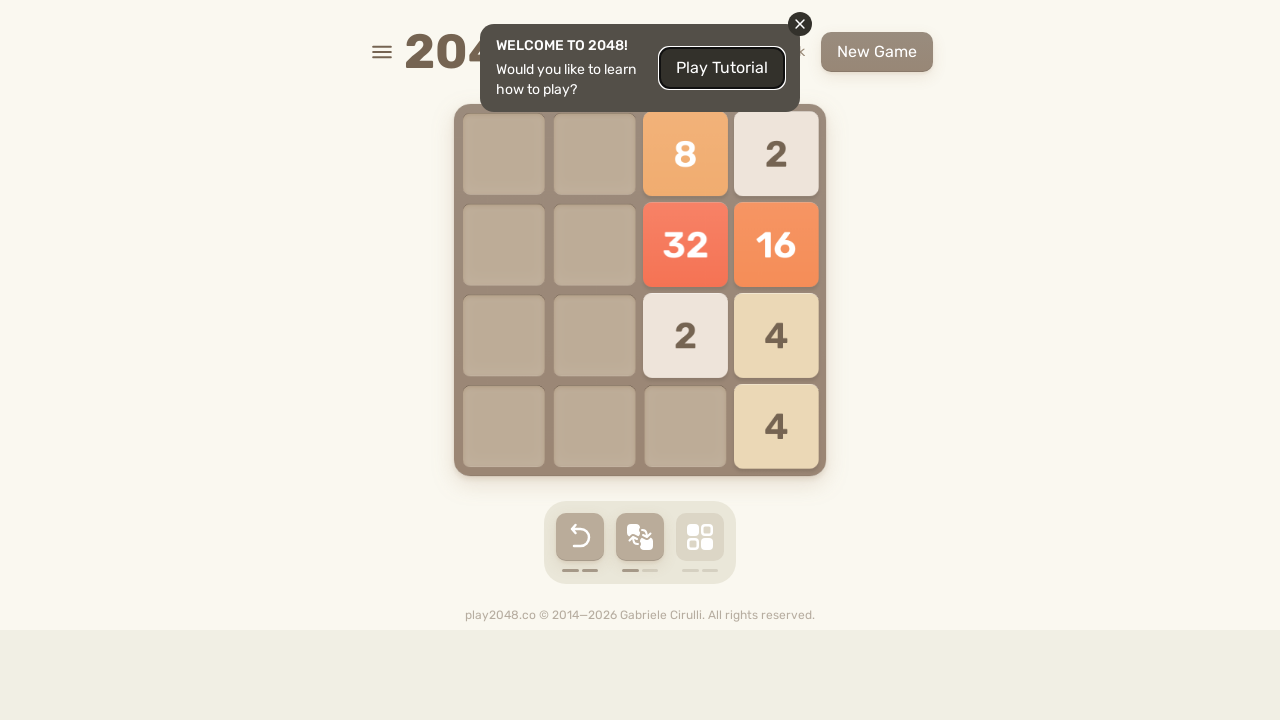

Pressed ArrowLeft key in 2048 game
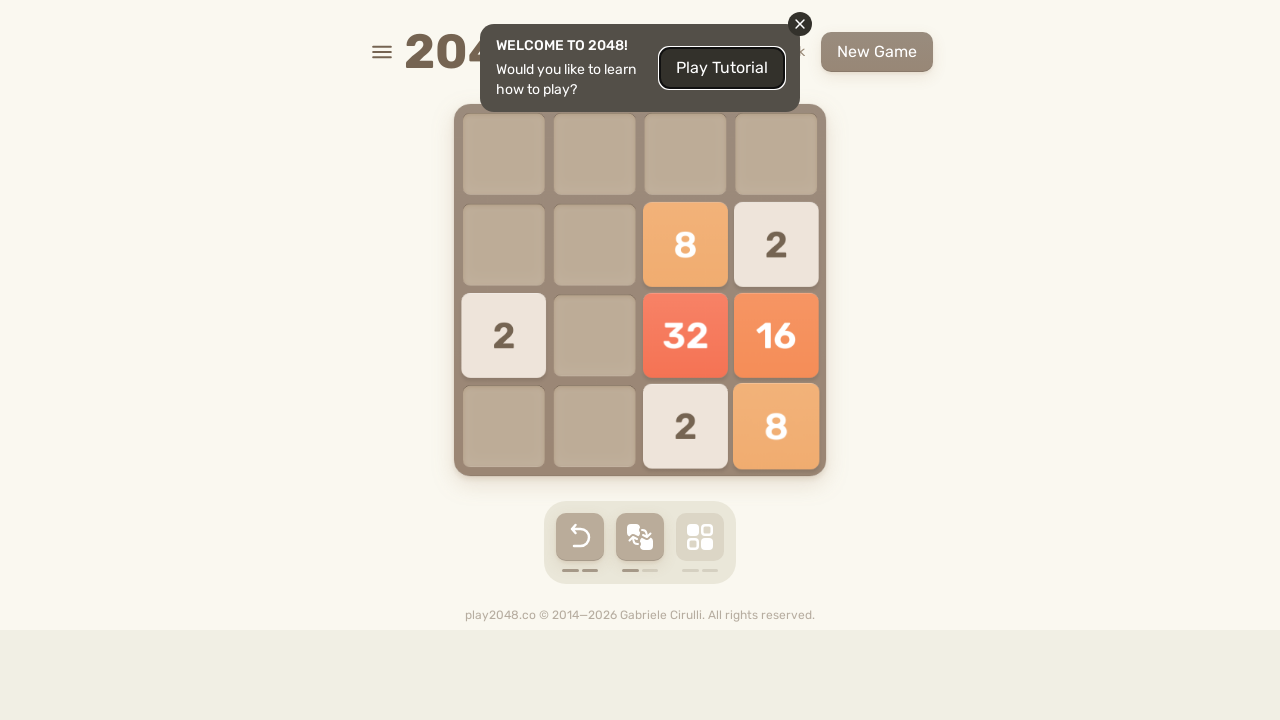

Pressed ArrowUp key in 2048 game
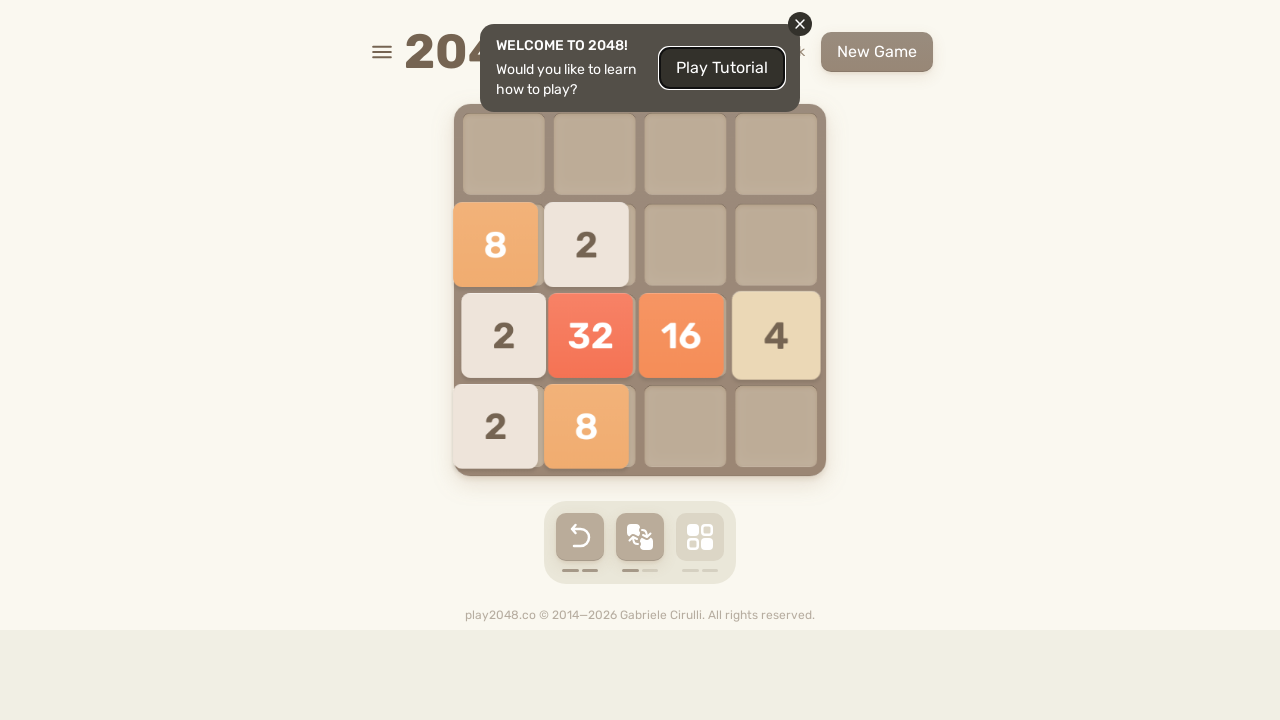

Pressed ArrowRight key in 2048 game
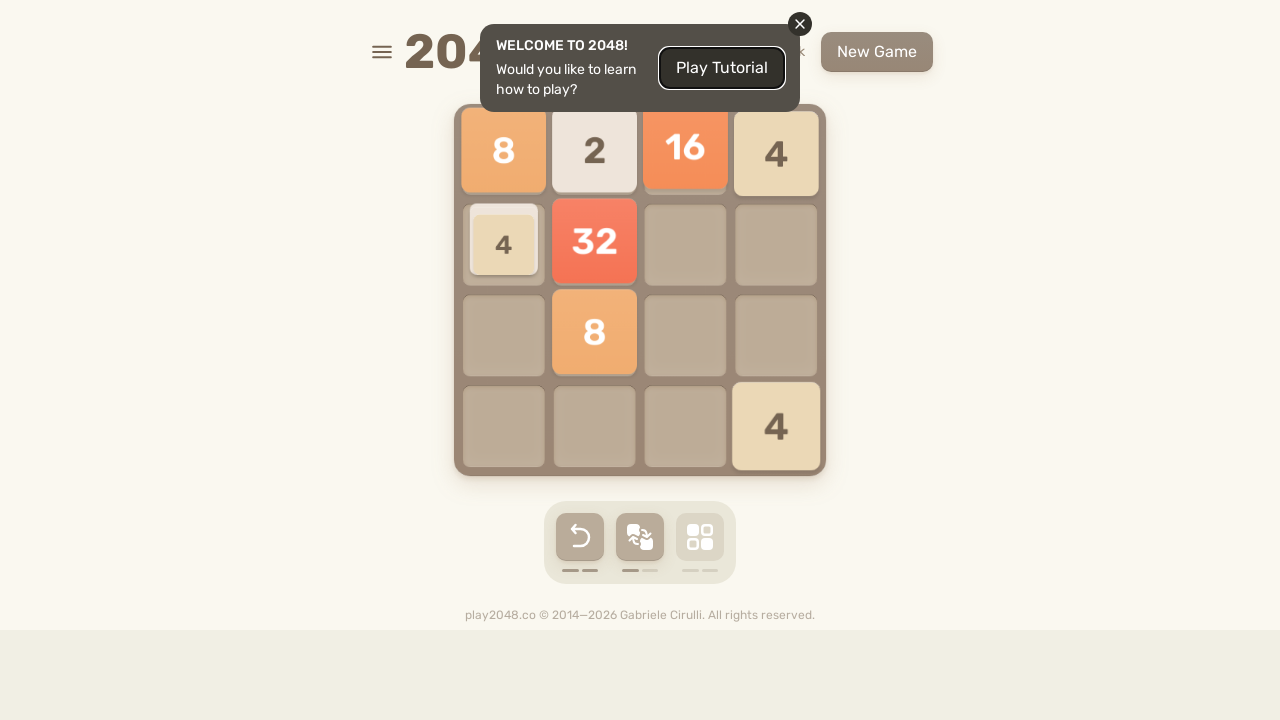

Pressed ArrowDown key in 2048 game
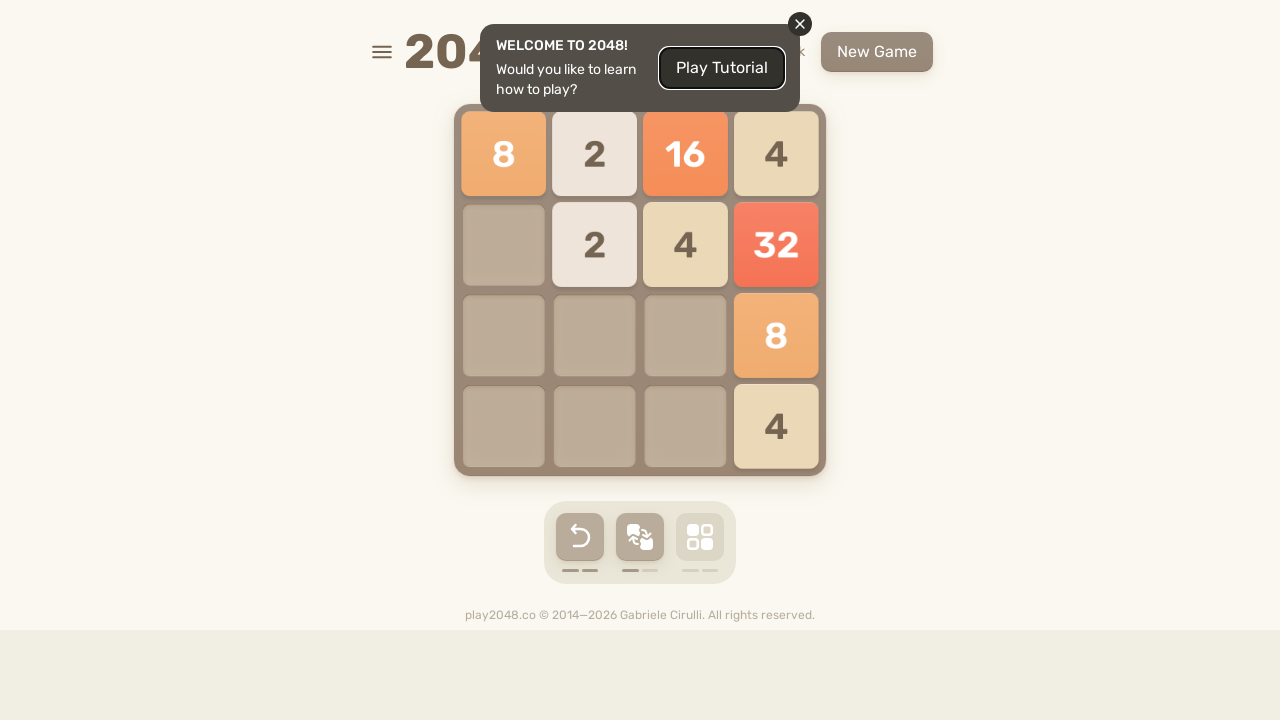

Pressed ArrowLeft key in 2048 game
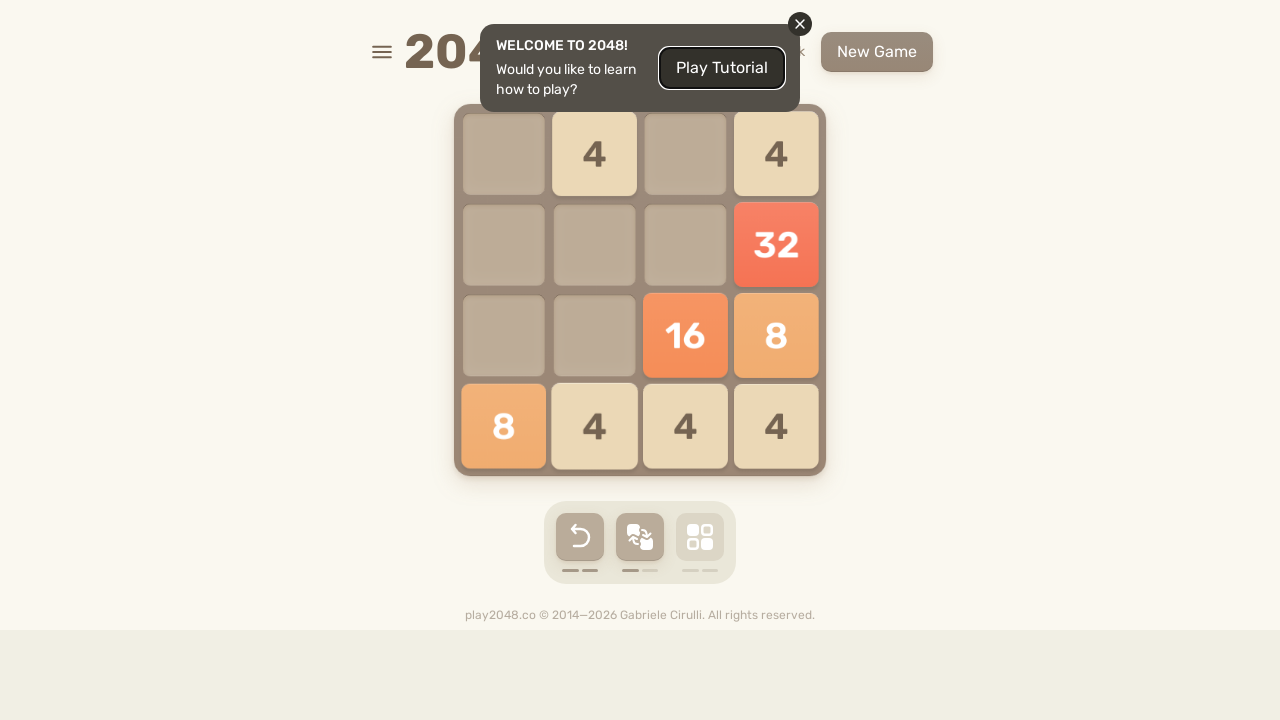

Pressed ArrowUp key in 2048 game
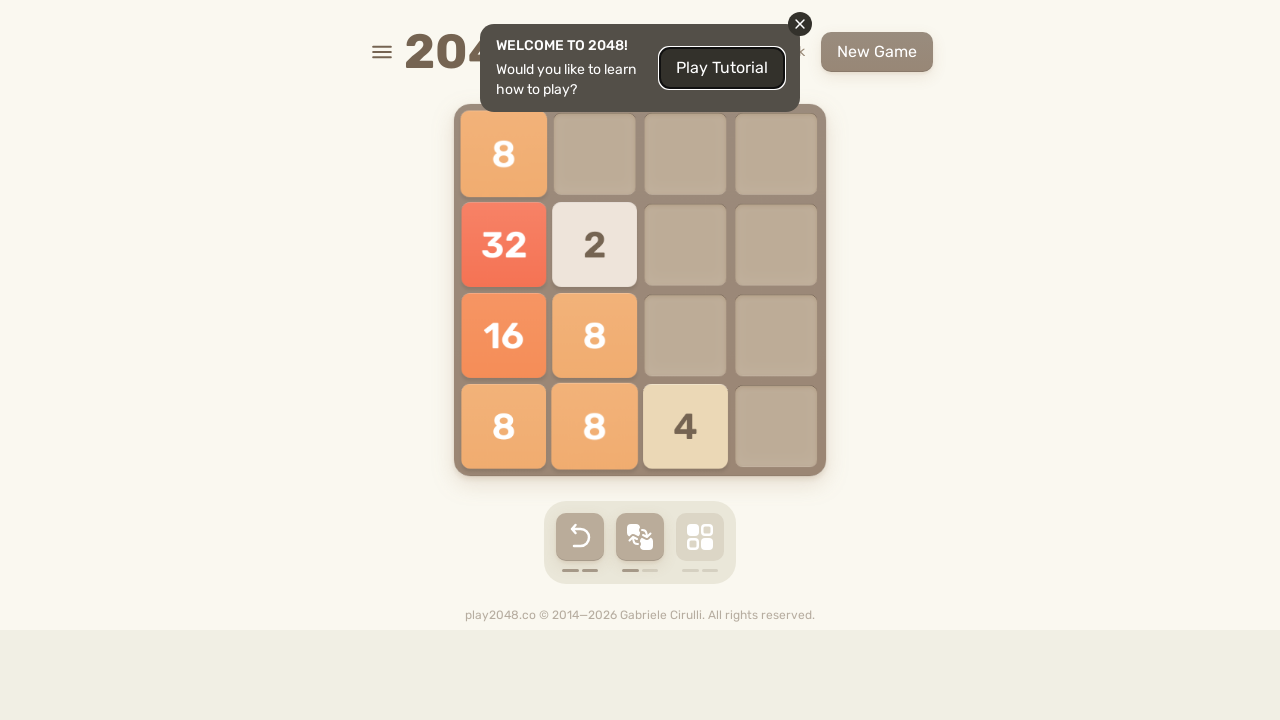

Pressed ArrowRight key in 2048 game
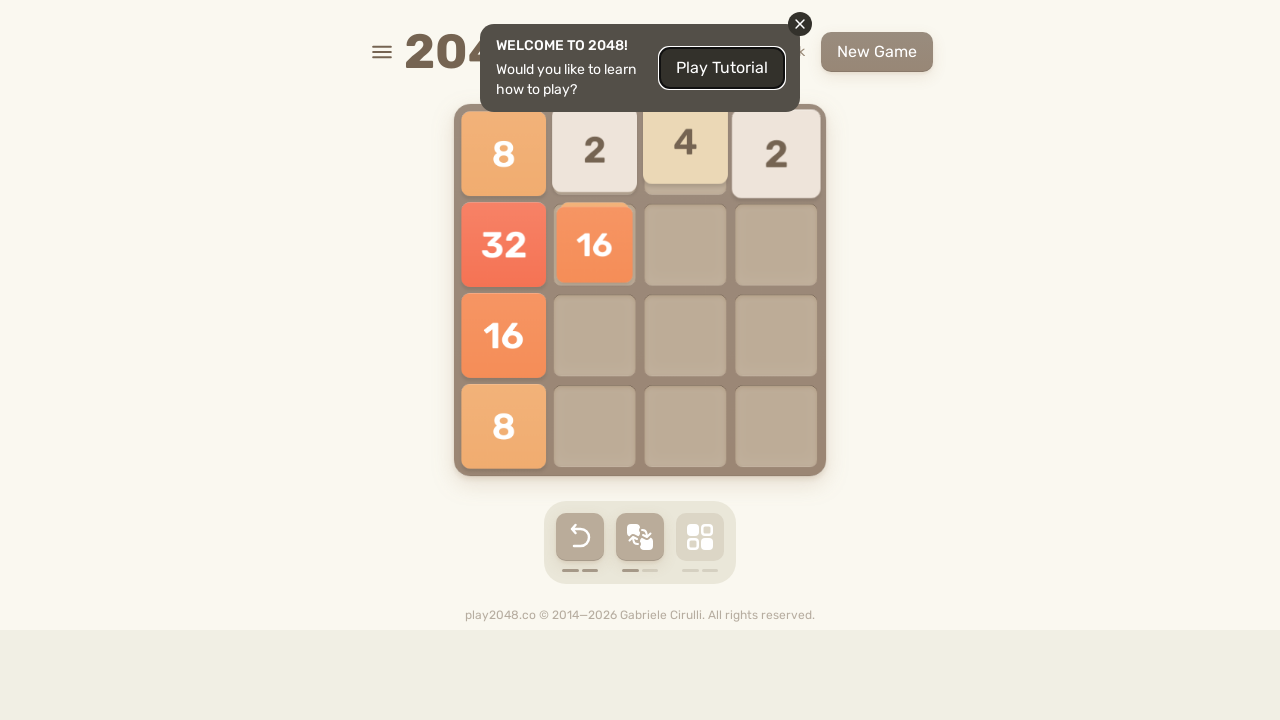

Pressed ArrowDown key in 2048 game
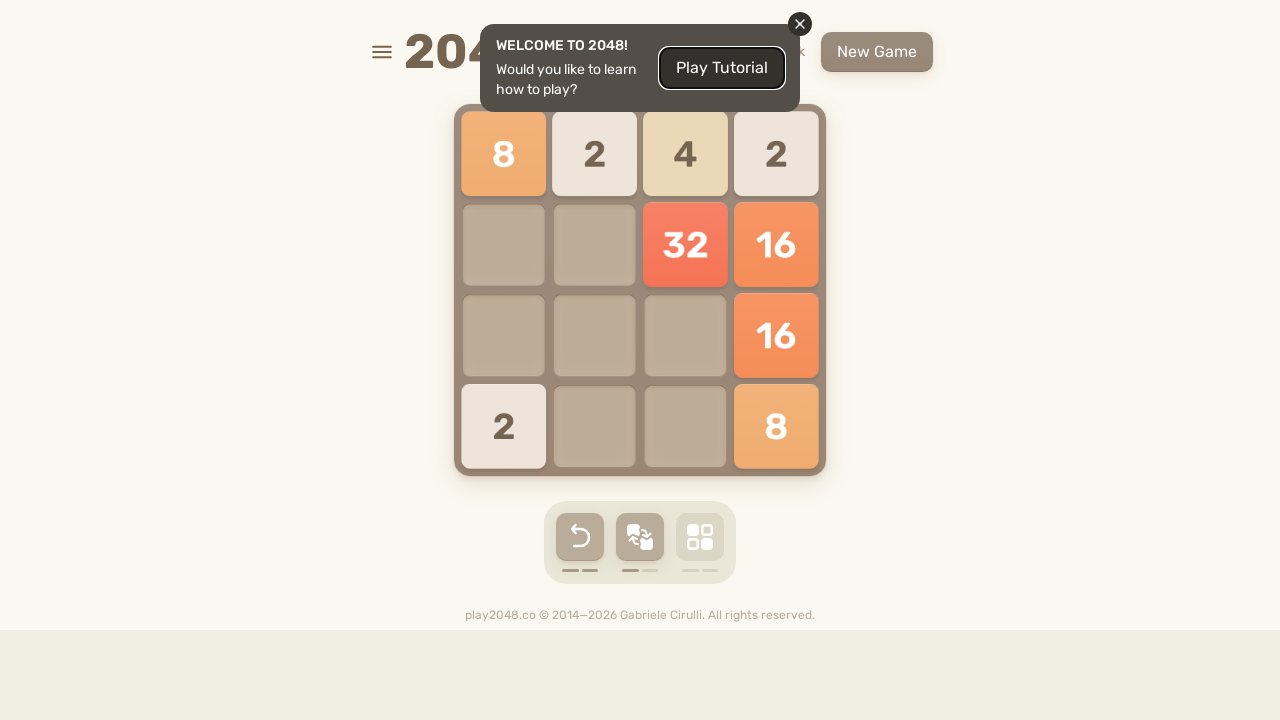

Pressed ArrowLeft key in 2048 game
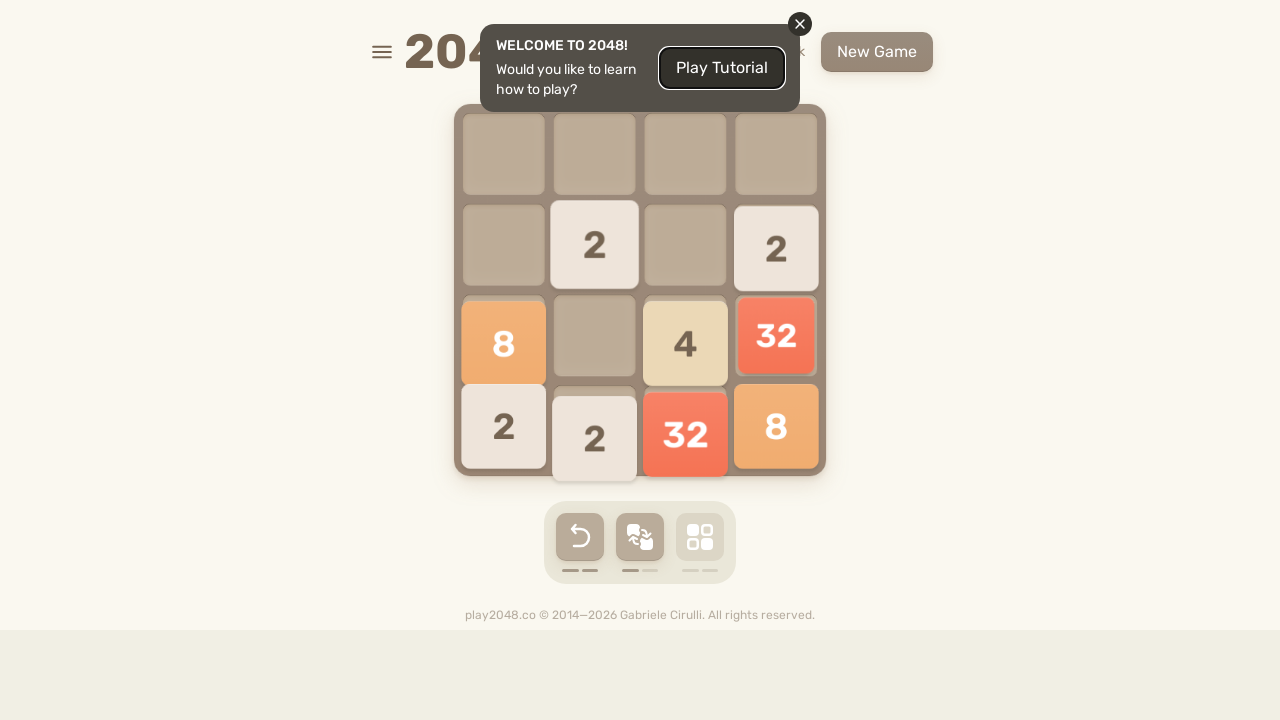

Pressed ArrowUp key in 2048 game
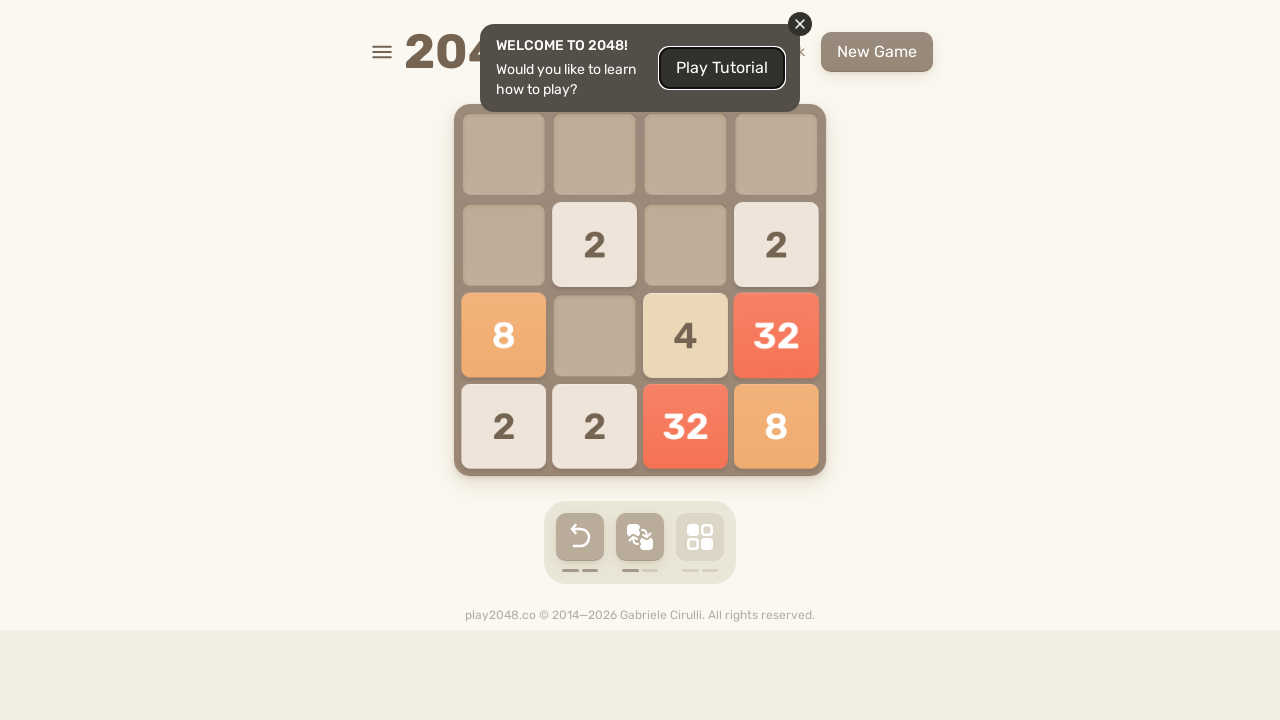

Pressed ArrowRight key in 2048 game
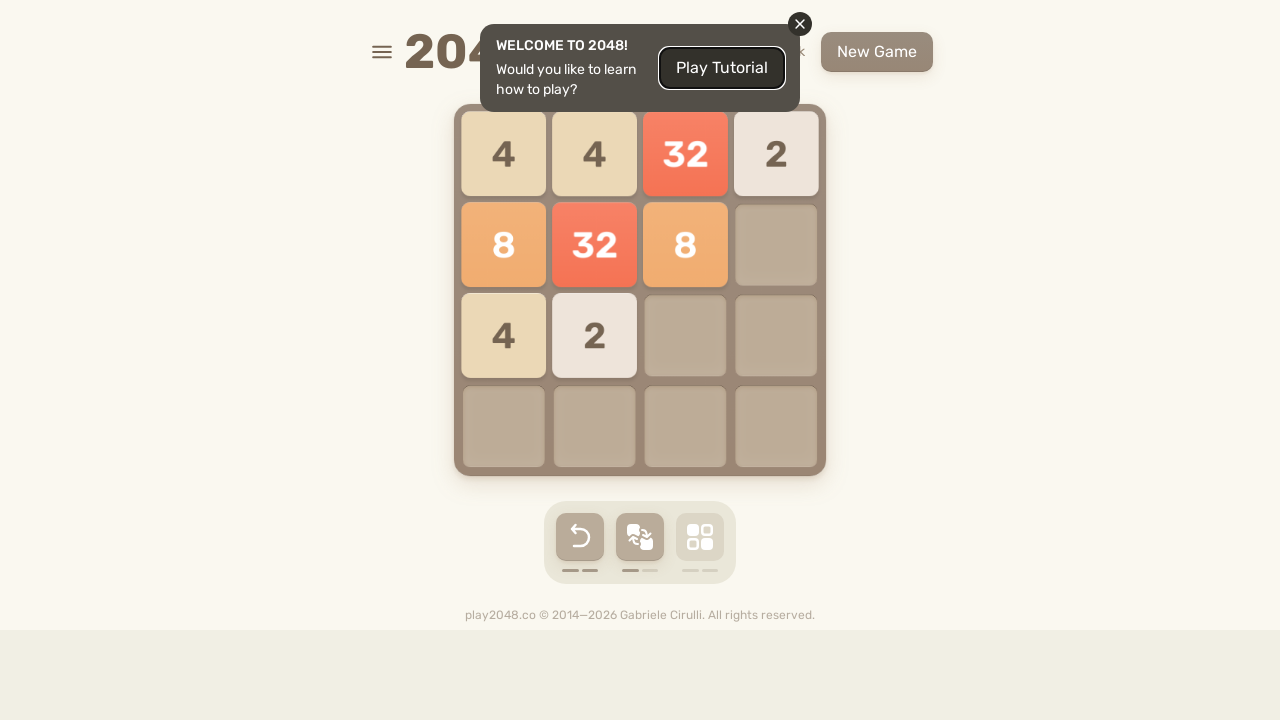

Pressed ArrowDown key in 2048 game
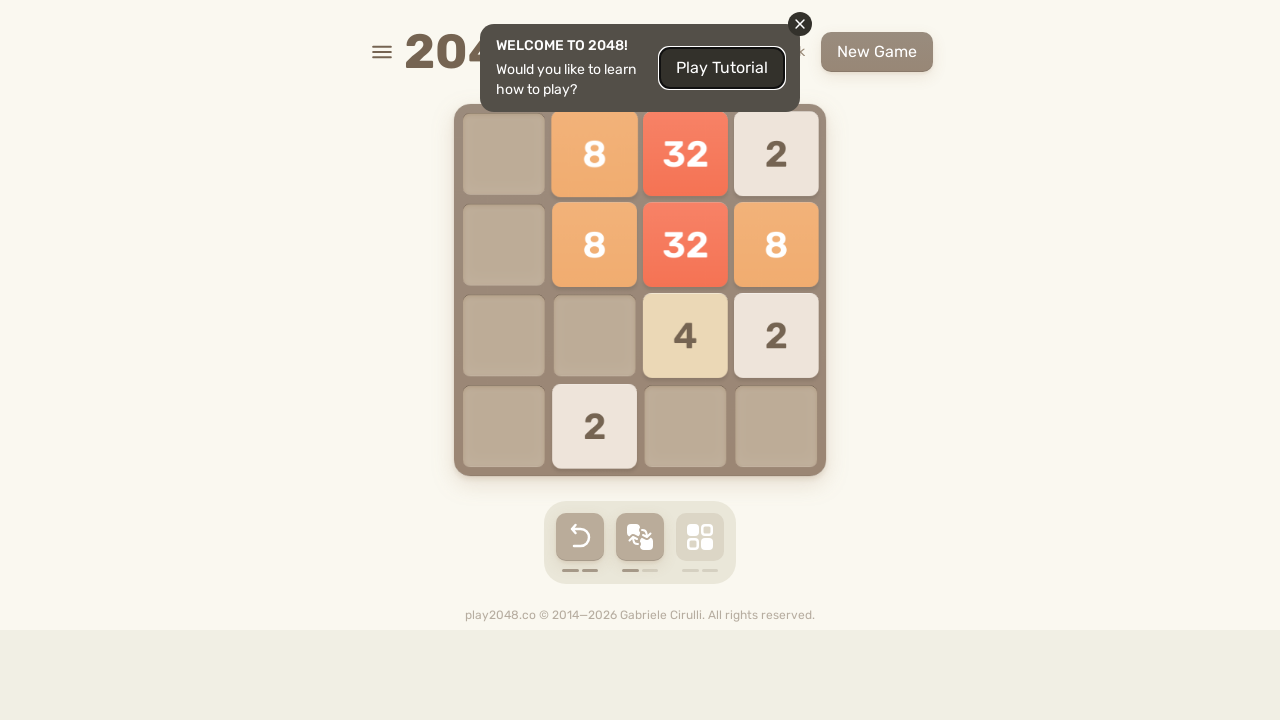

Pressed ArrowLeft key in 2048 game
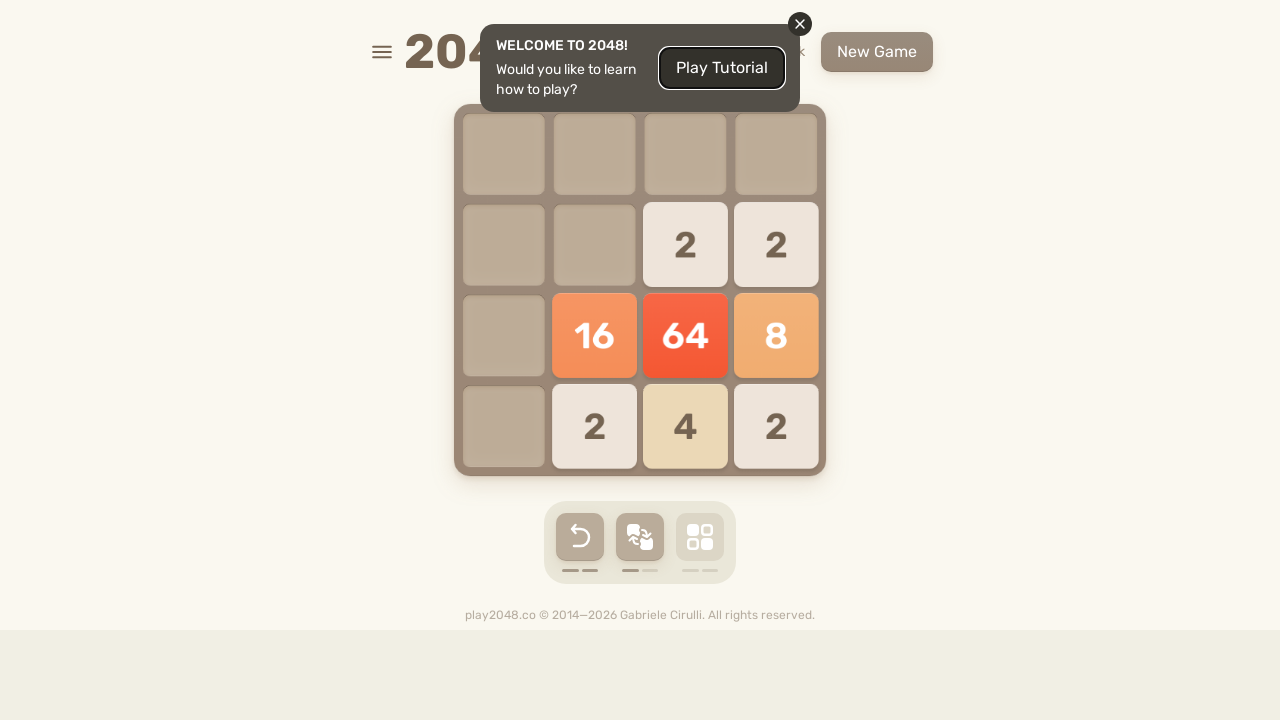

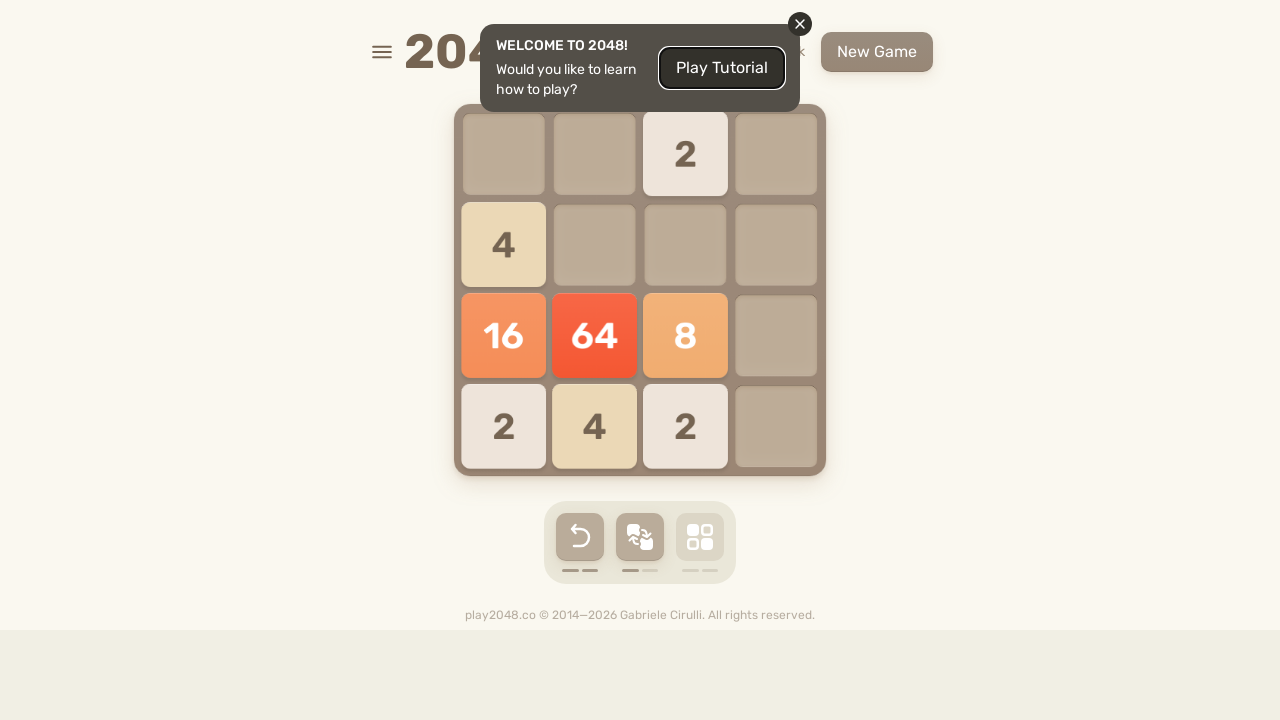